Tests an e-commerce flow by adding specific products to cart, proceeding to checkout, and applying promo codes

Starting URL: https://rahulshettyacademy.com/seleniumPractise/#/

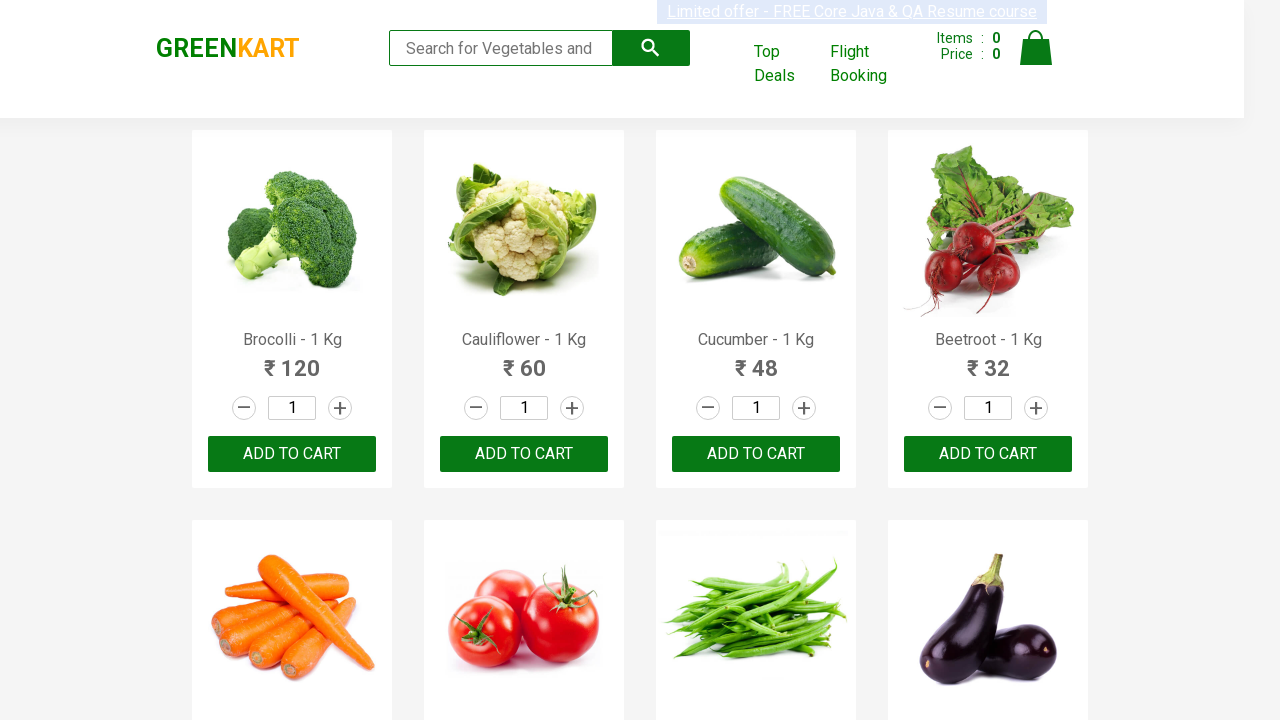

Retrieved all product elements from the page
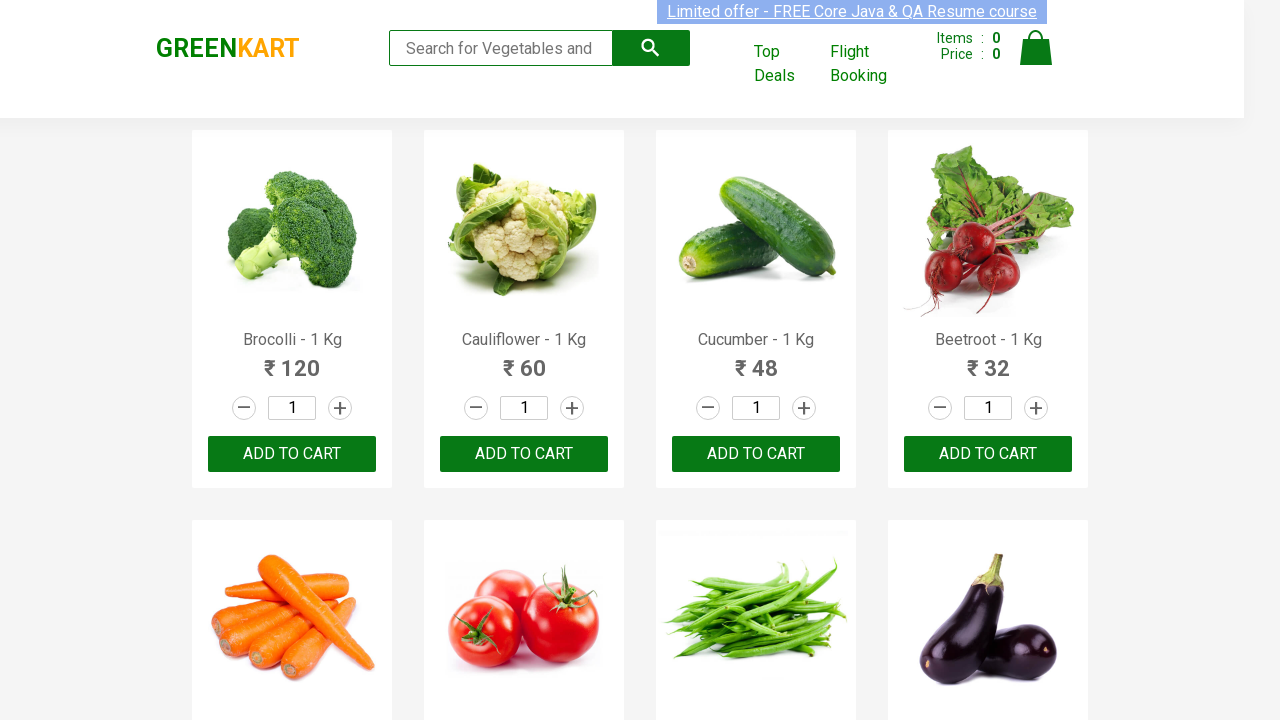

Retrieved text content from product 1
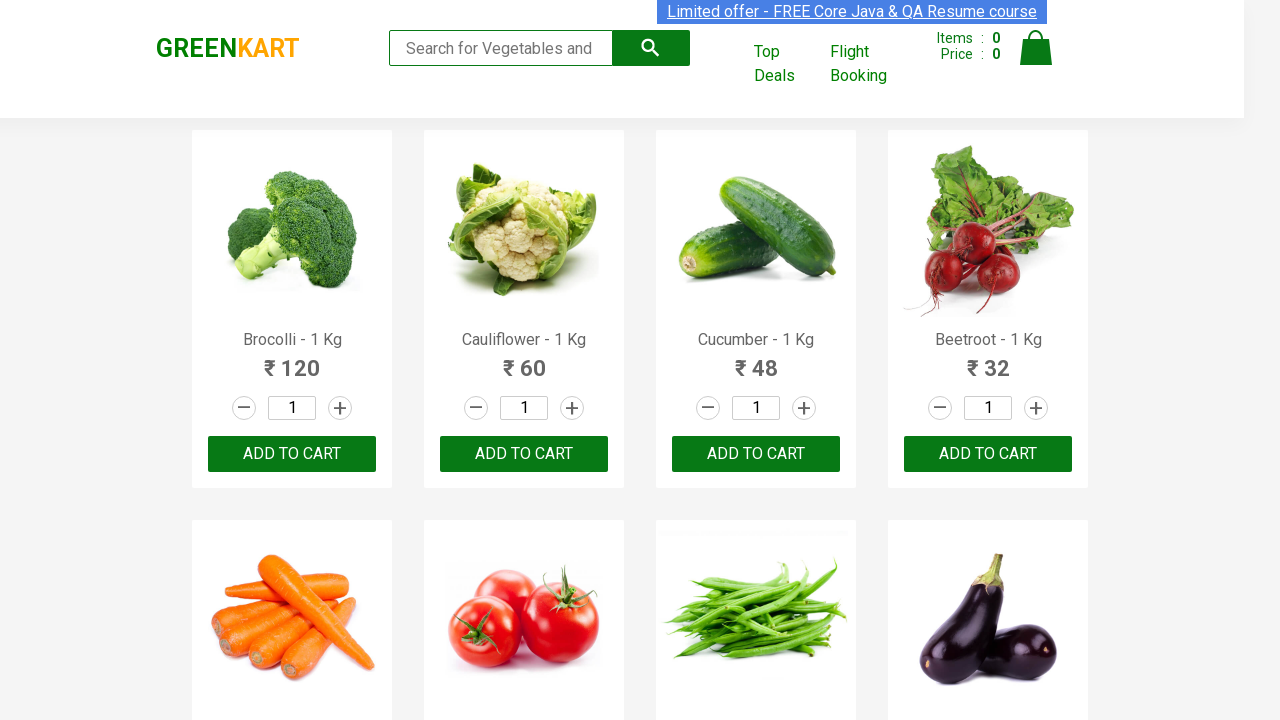

Retrieved text content from product 2
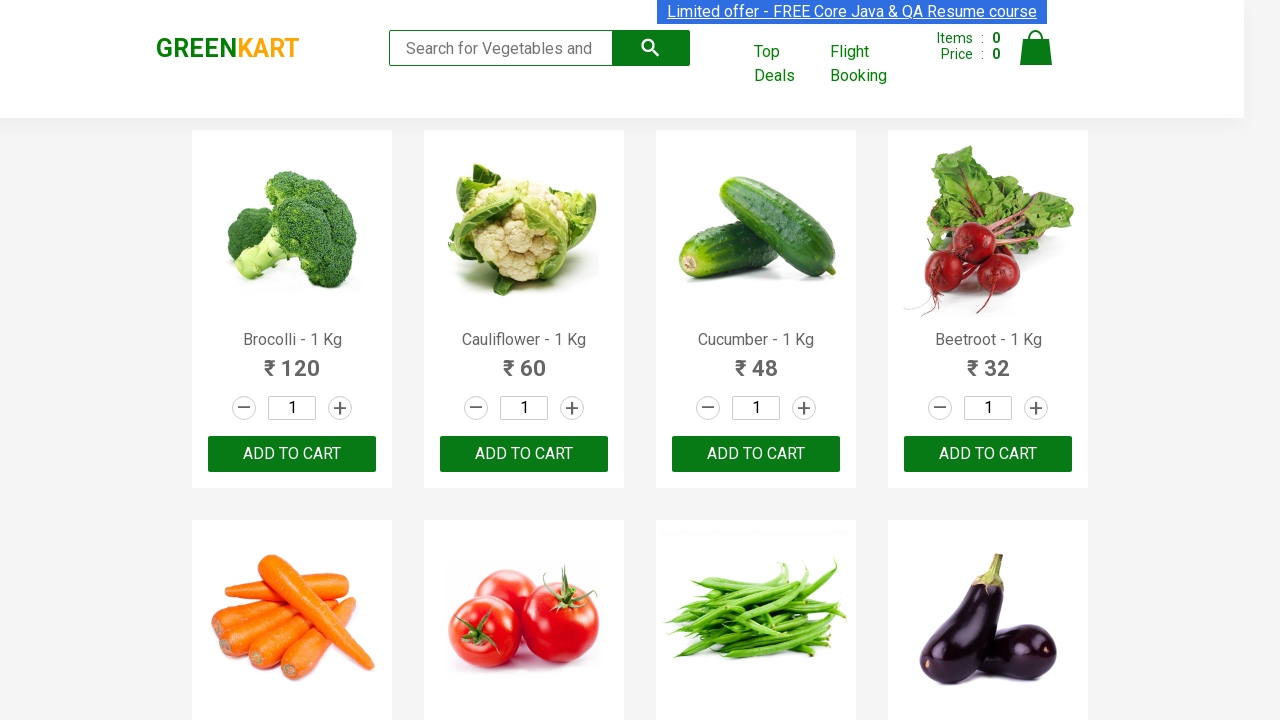

Added 'Cauliflower' to cart at (524, 454) on xpath=//div[@class='product-action'] >> nth=1
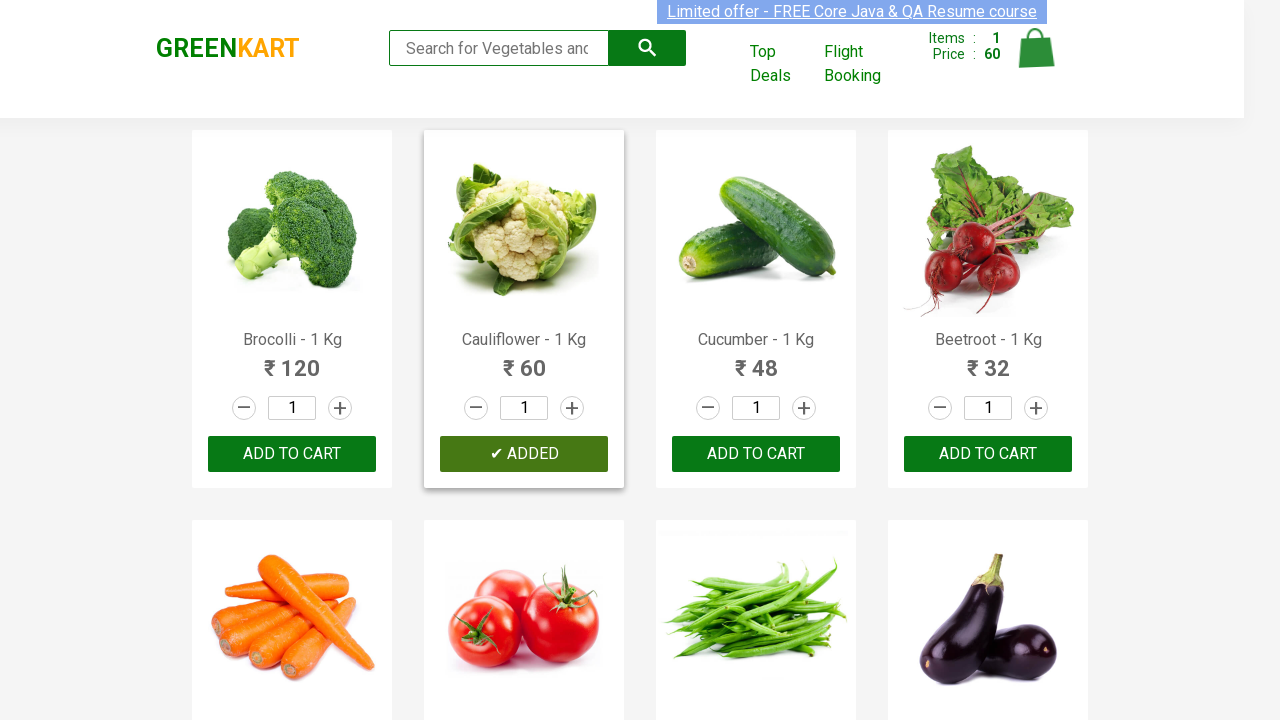

Retrieved text content from product 3
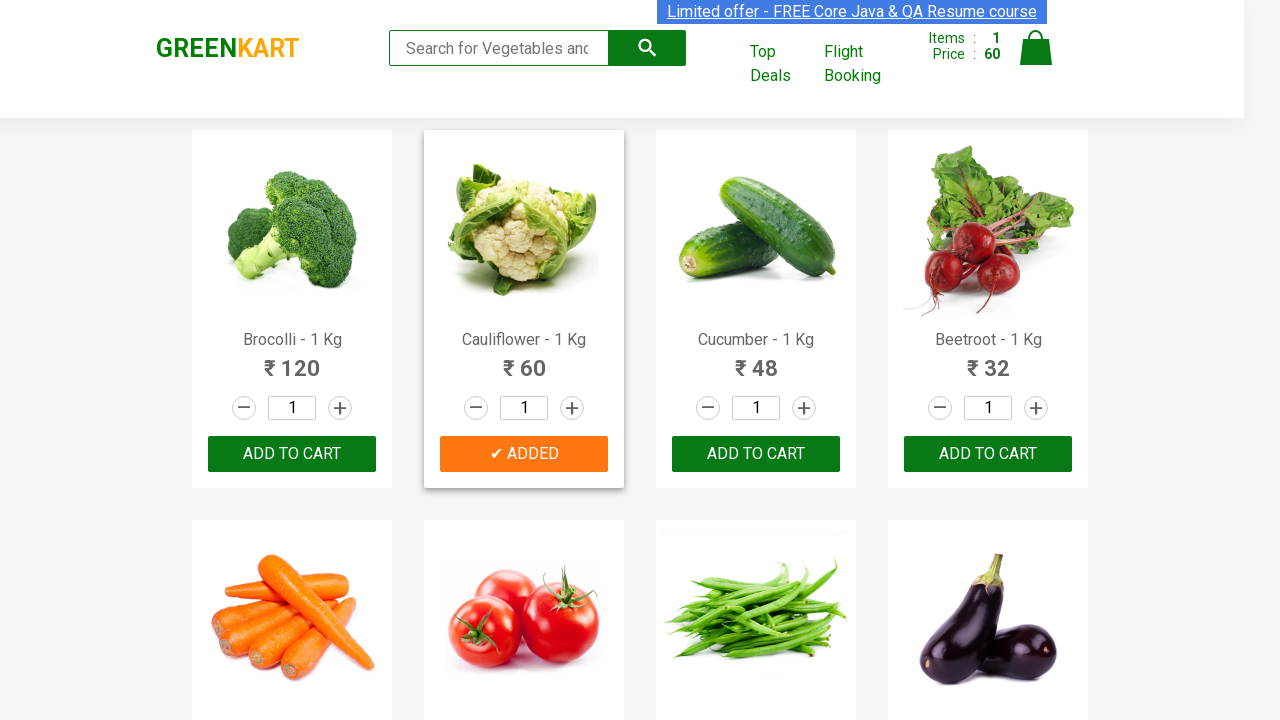

Added 'Cucumber' to cart at (756, 454) on xpath=//div[@class='product-action'] >> nth=2
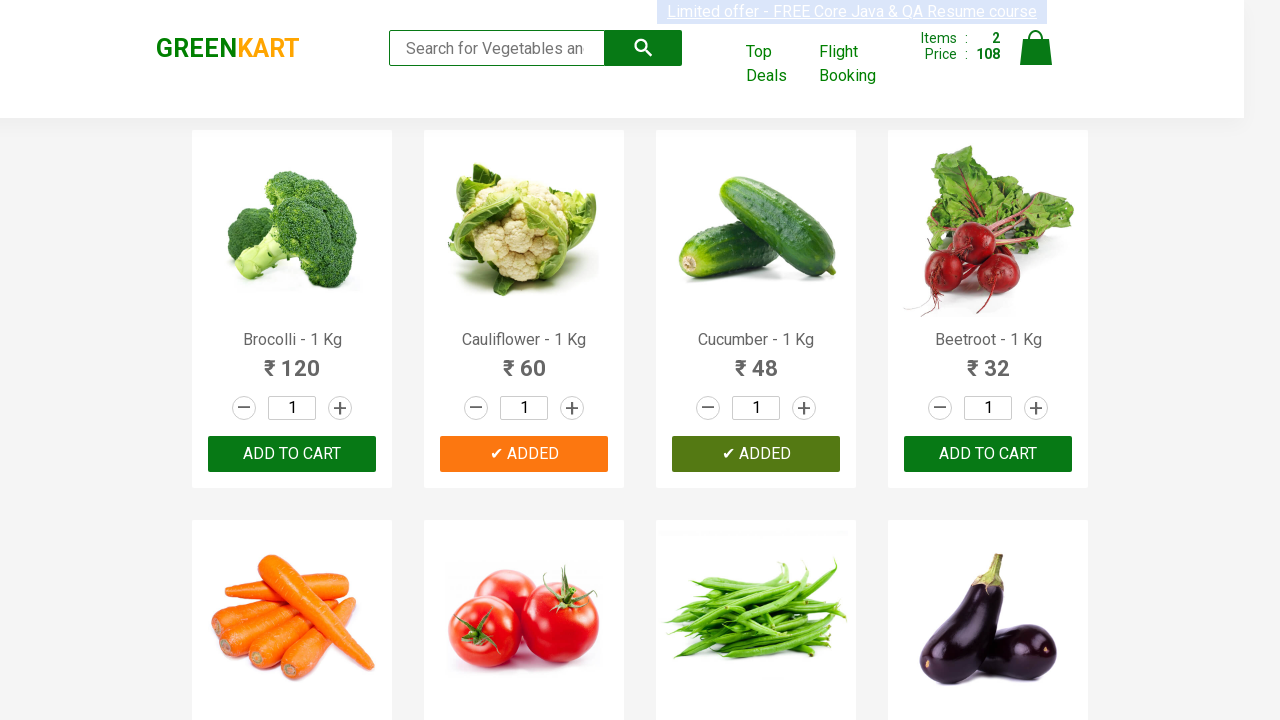

Retrieved text content from product 4
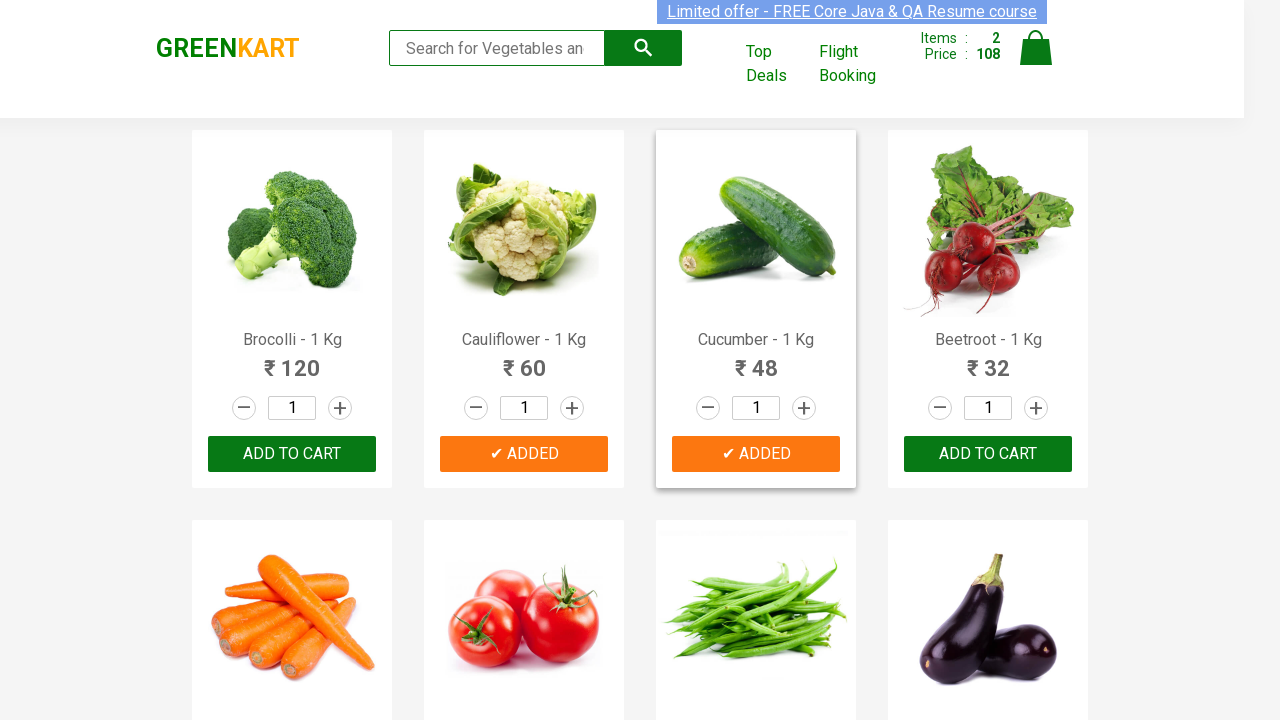

Retrieved text content from product 5
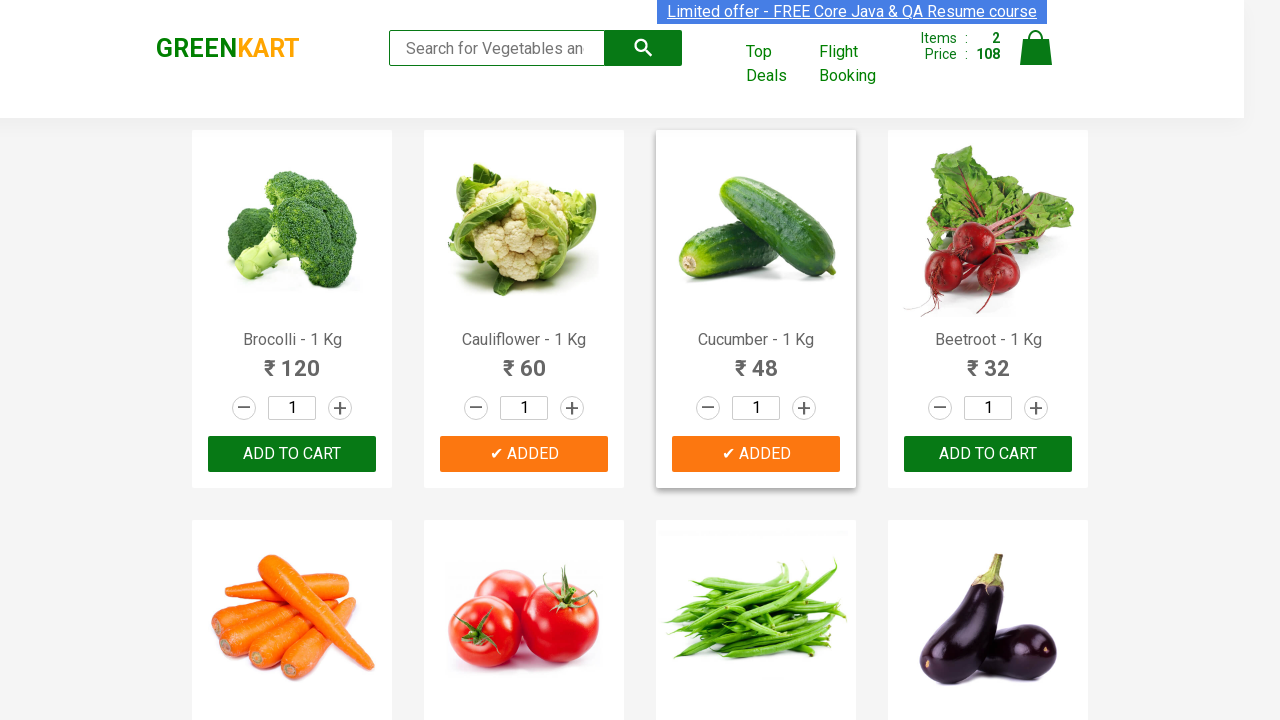

Retrieved text content from product 6
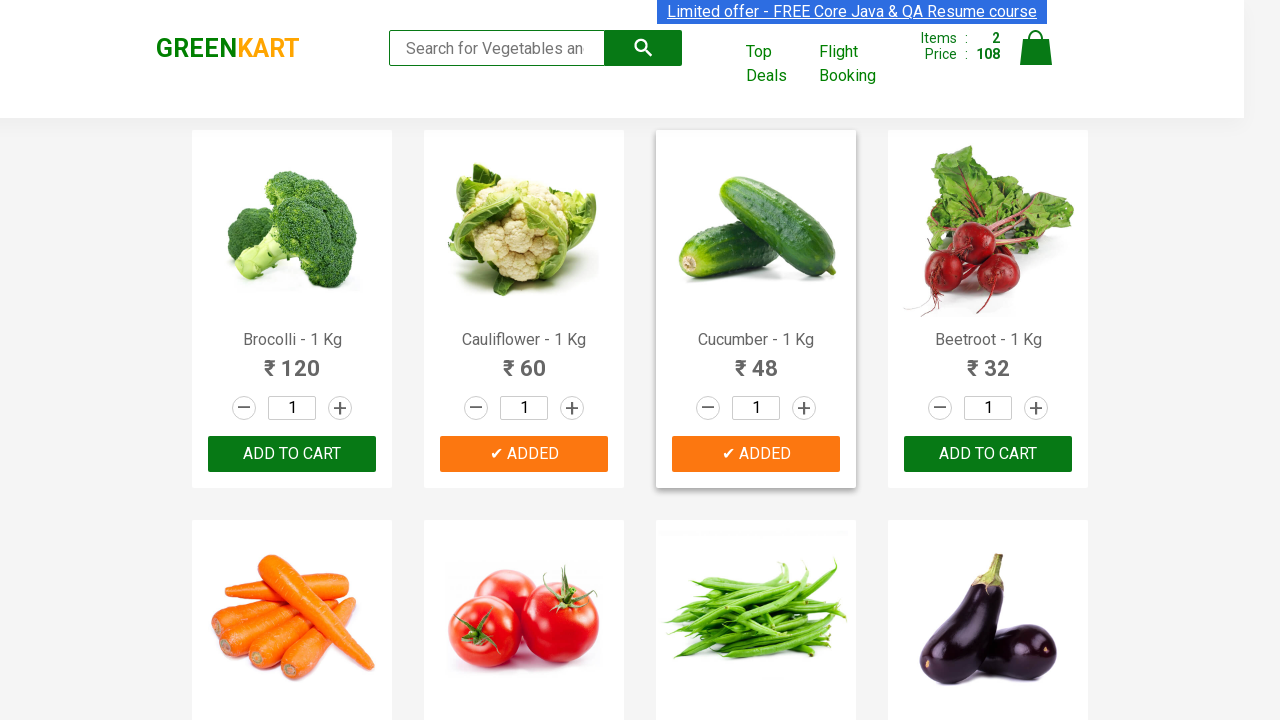

Retrieved text content from product 7
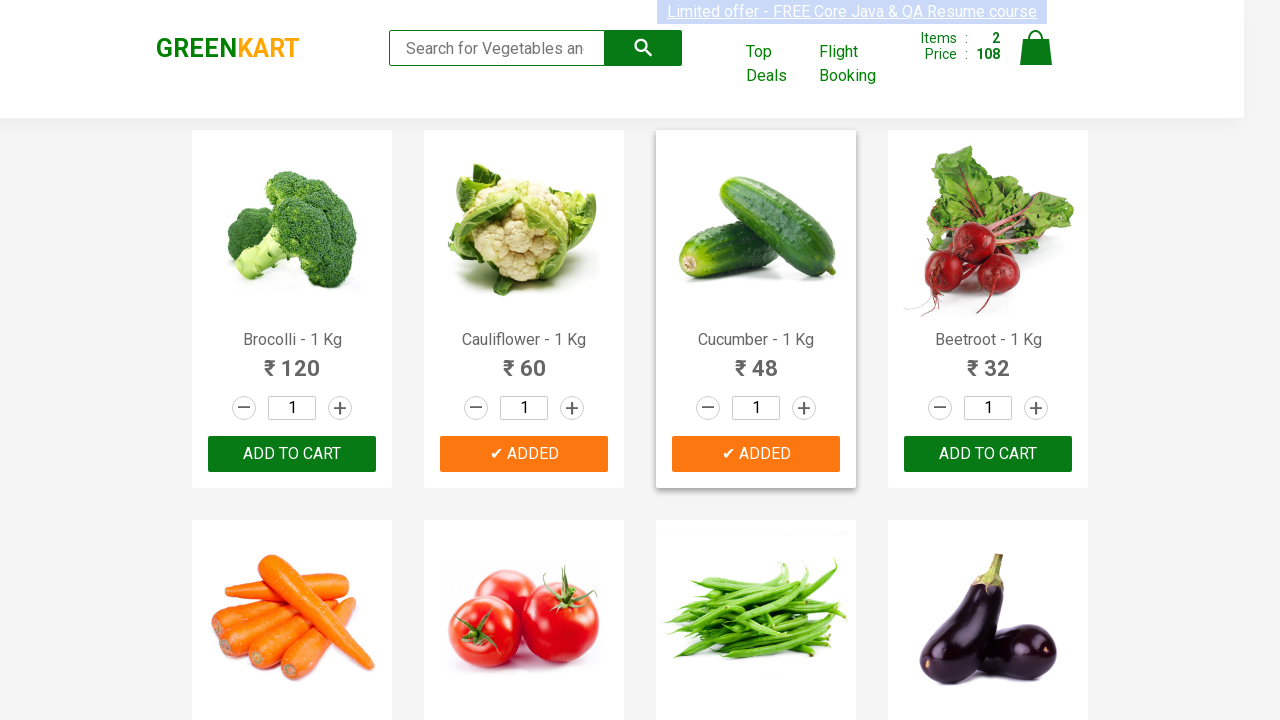

Retrieved text content from product 8
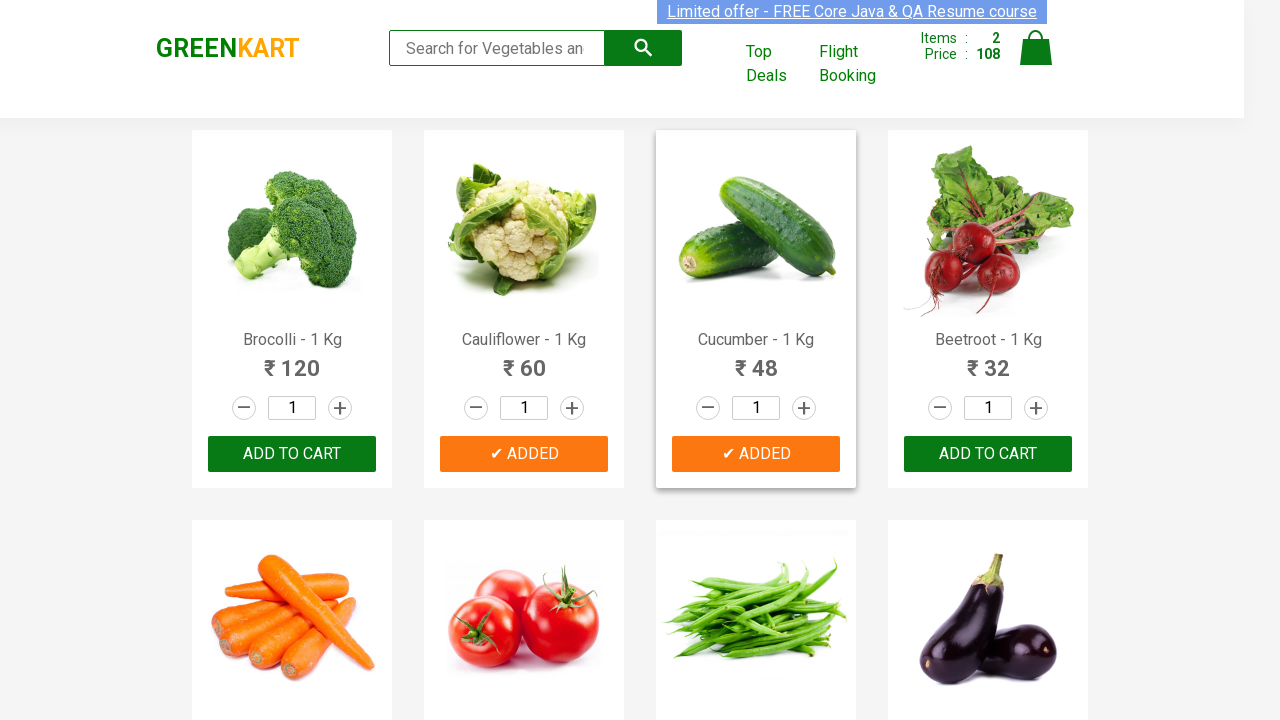

Retrieved text content from product 9
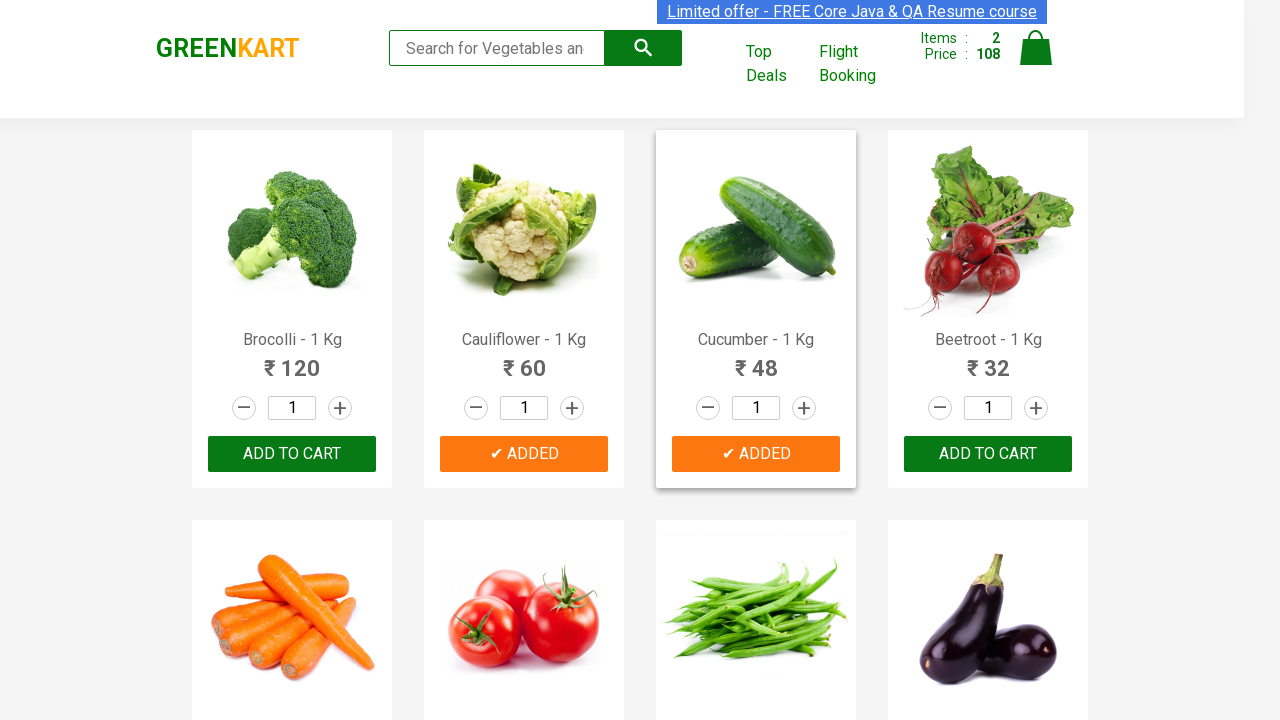

Retrieved text content from product 10
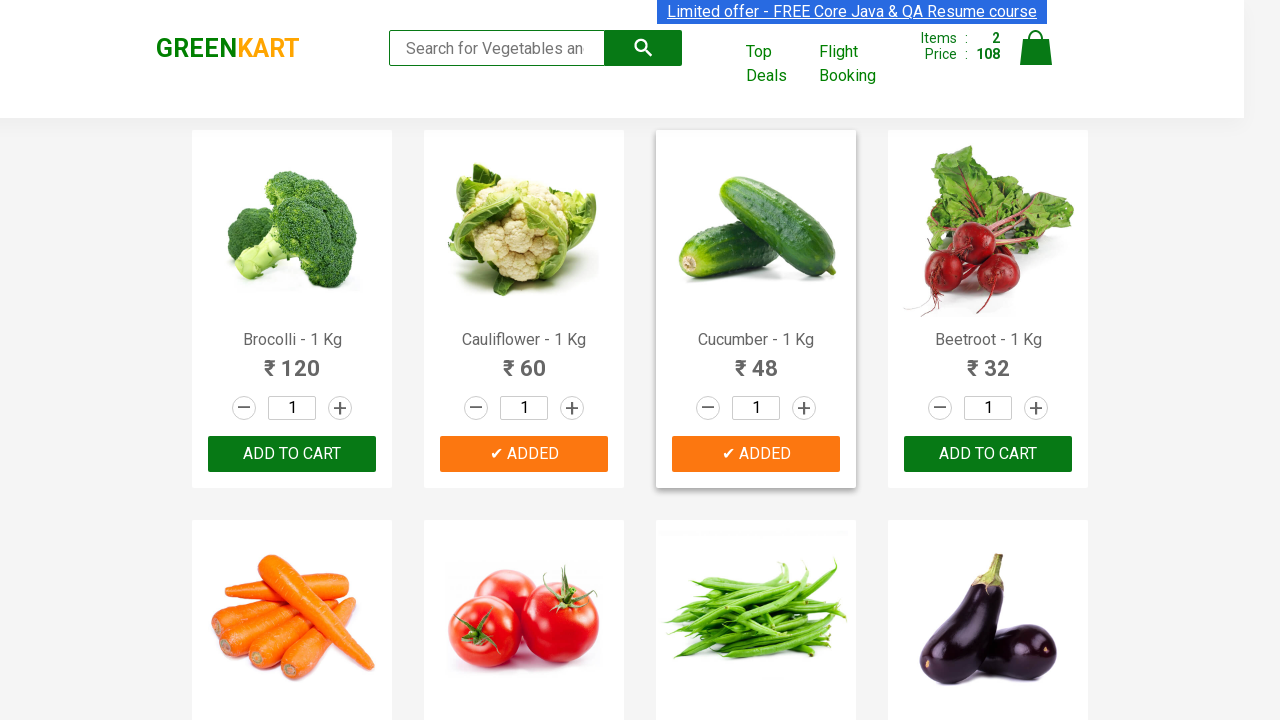

Added 'Mushroom' to cart at (524, 360) on xpath=//div[@class='product-action'] >> nth=9
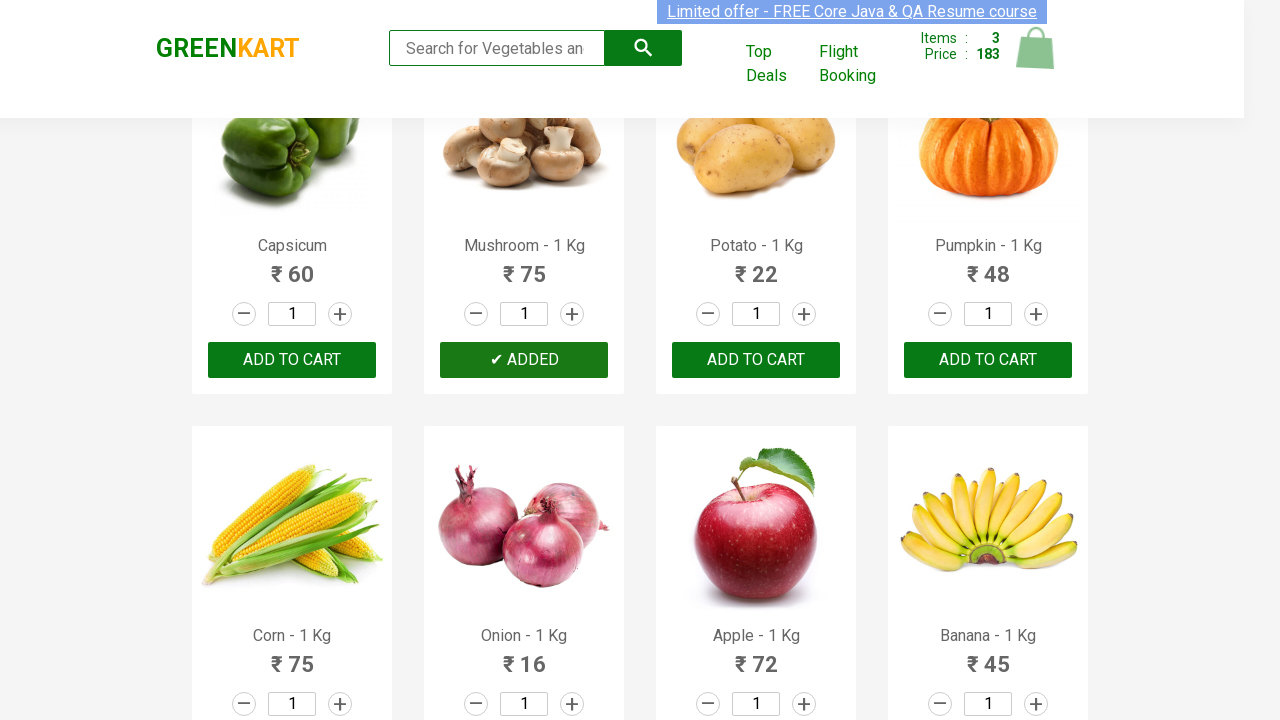

Retrieved text content from product 11
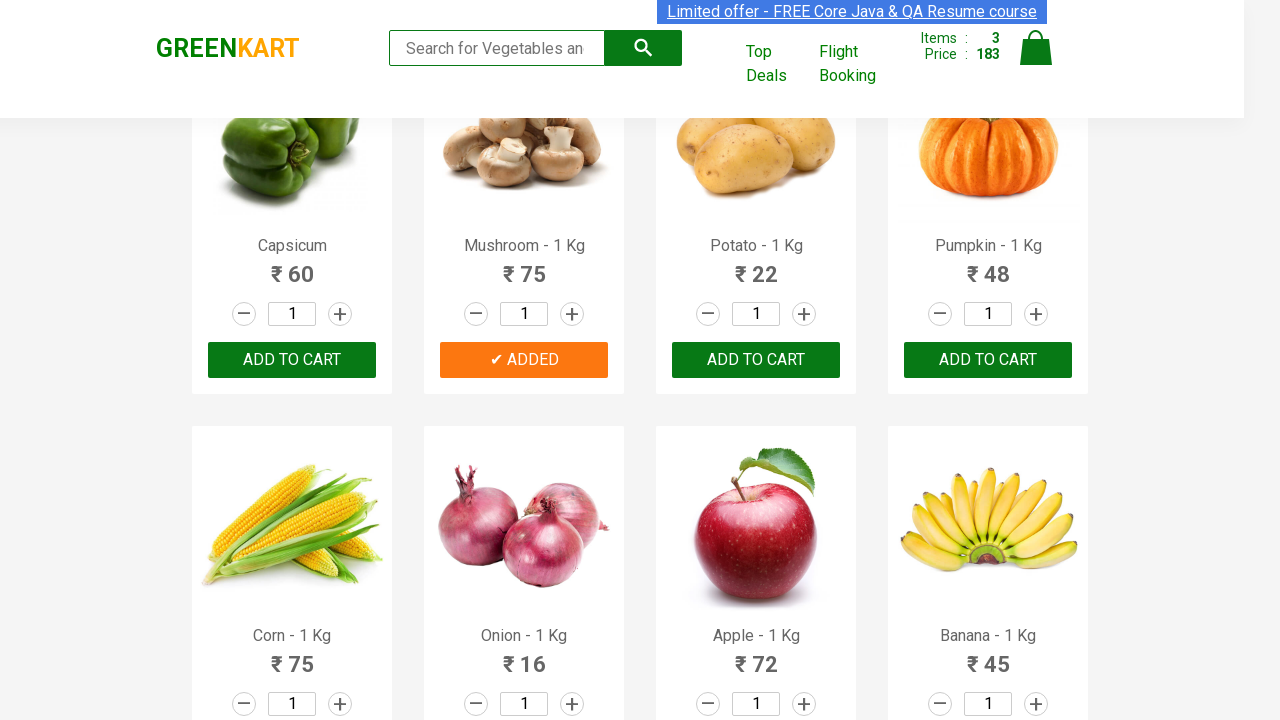

Retrieved text content from product 12
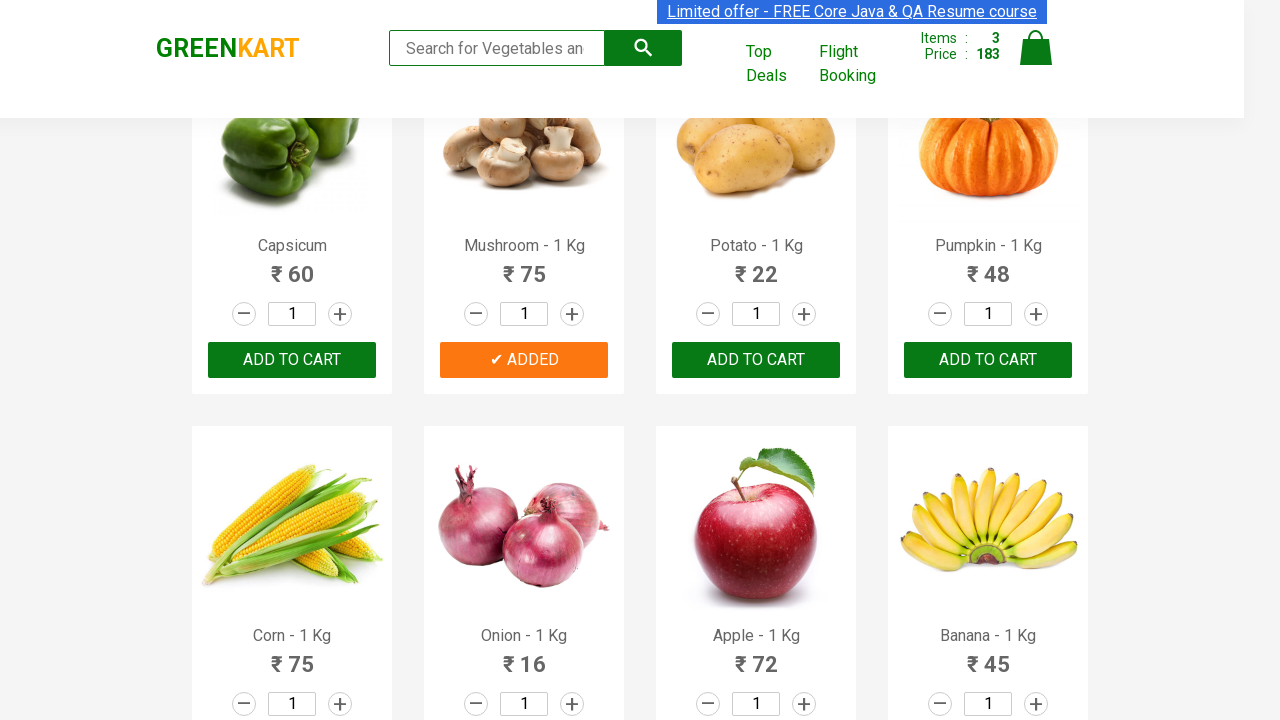

Retrieved text content from product 13
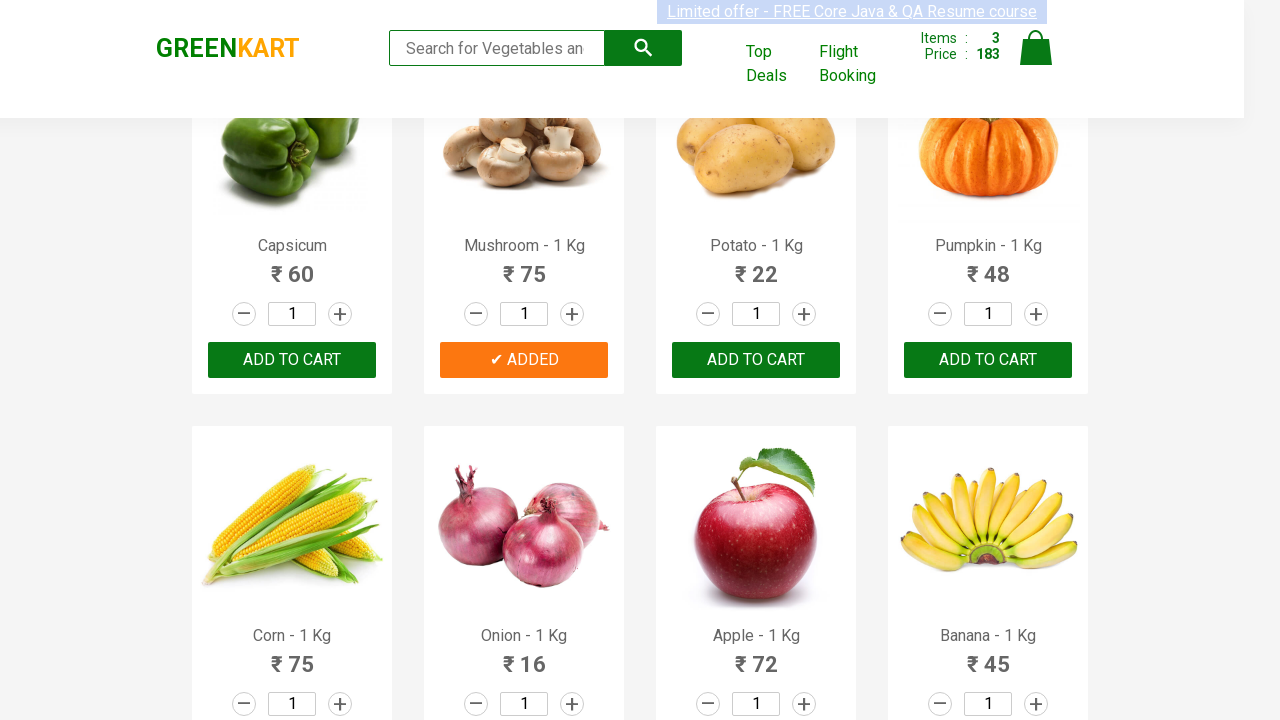

Retrieved text content from product 14
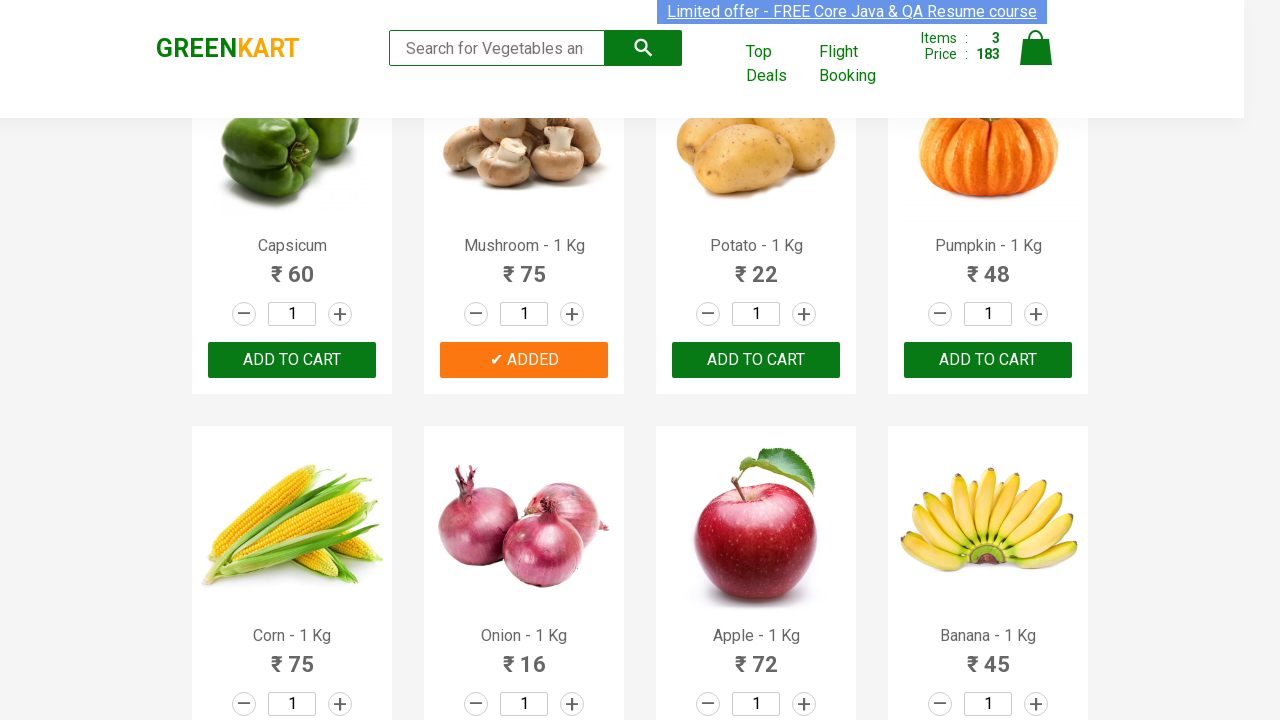

Retrieved text content from product 15
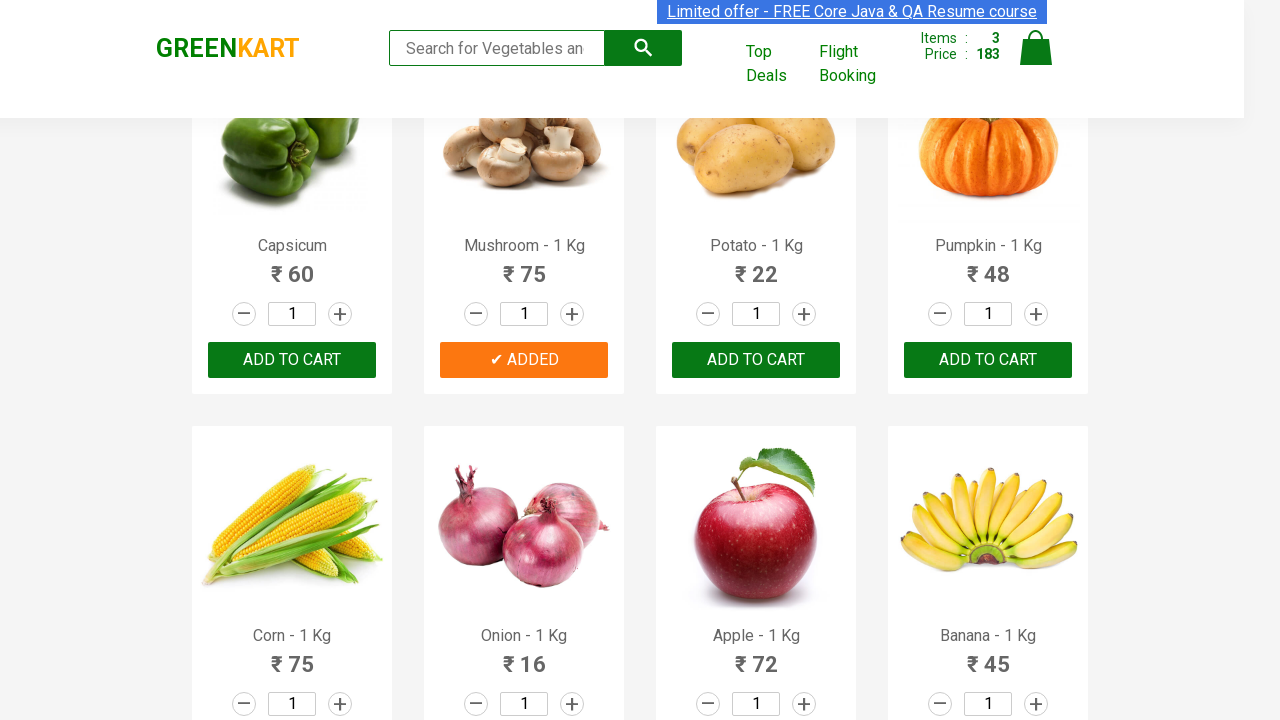

Retrieved text content from product 16
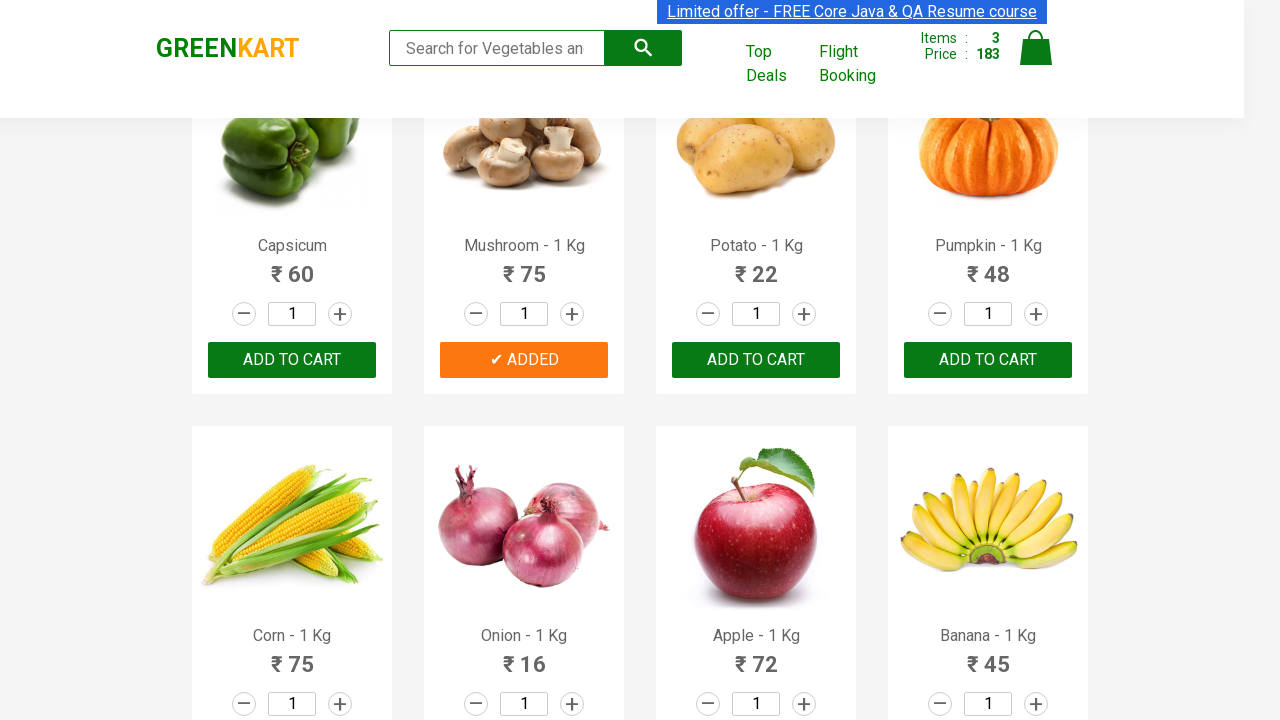

Retrieved text content from product 17
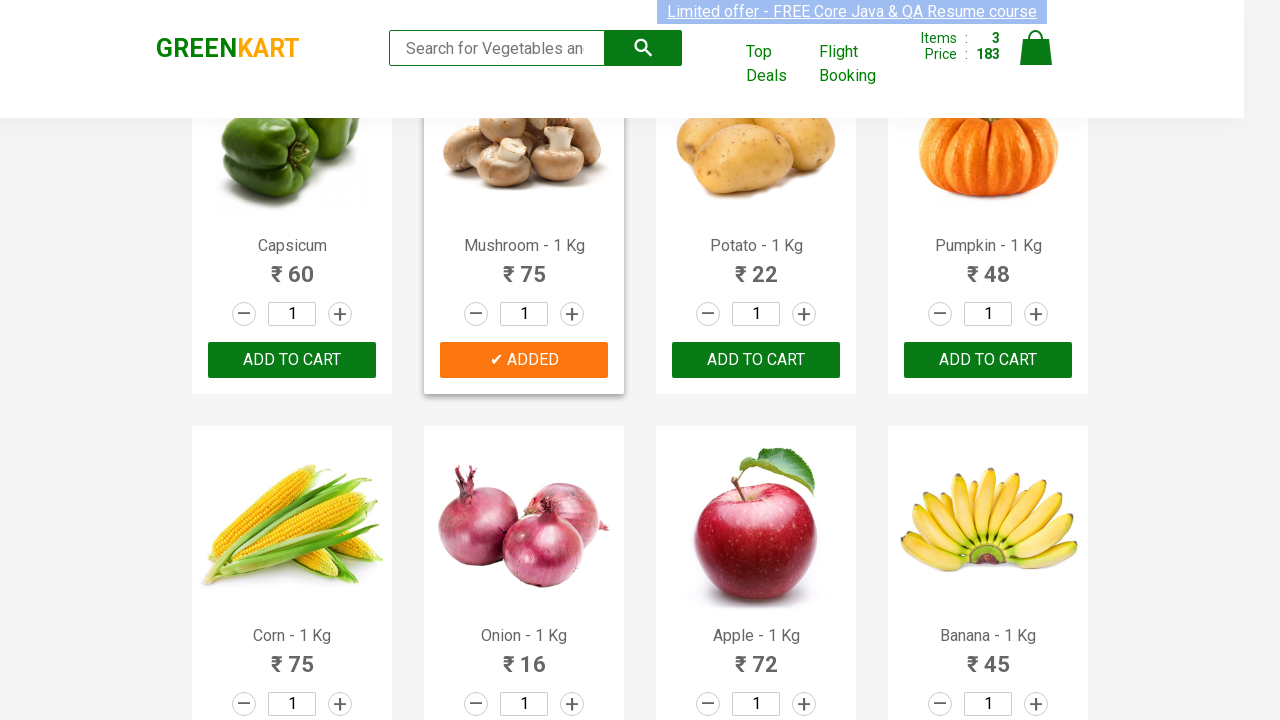

Retrieved text content from product 18
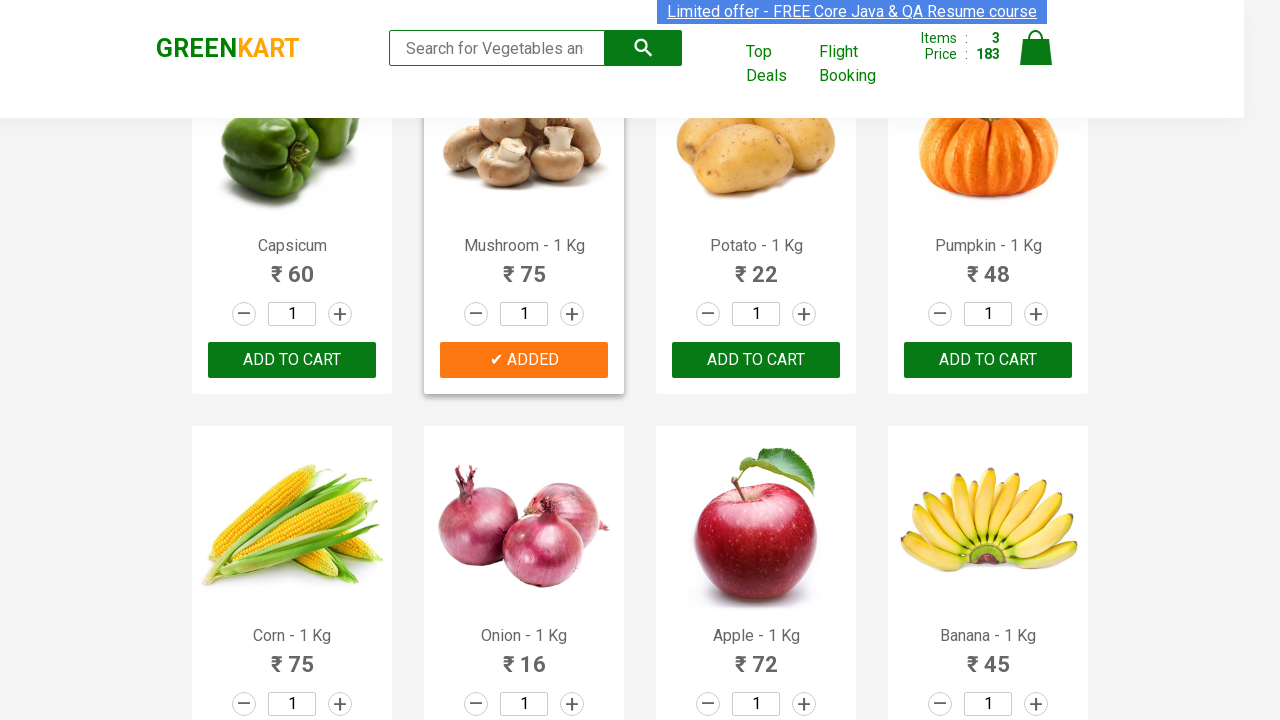

Retrieved text content from product 19
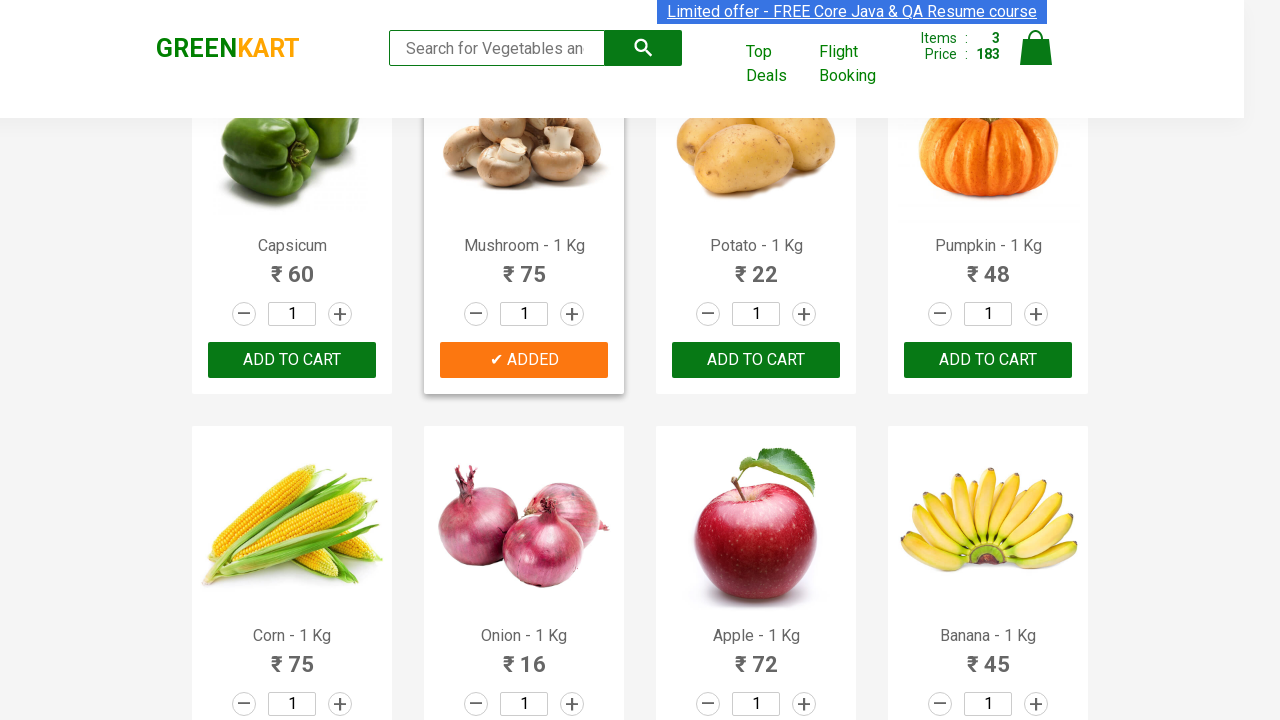

Retrieved text content from product 20
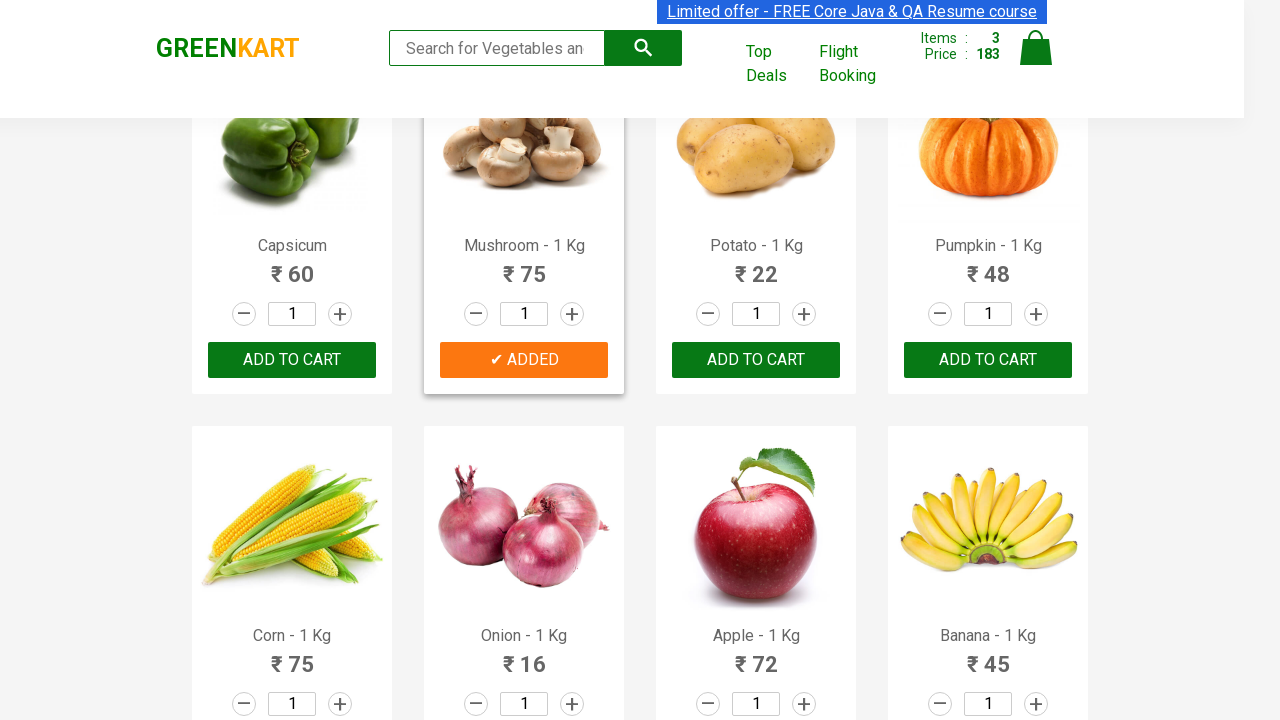

Retrieved text content from product 21
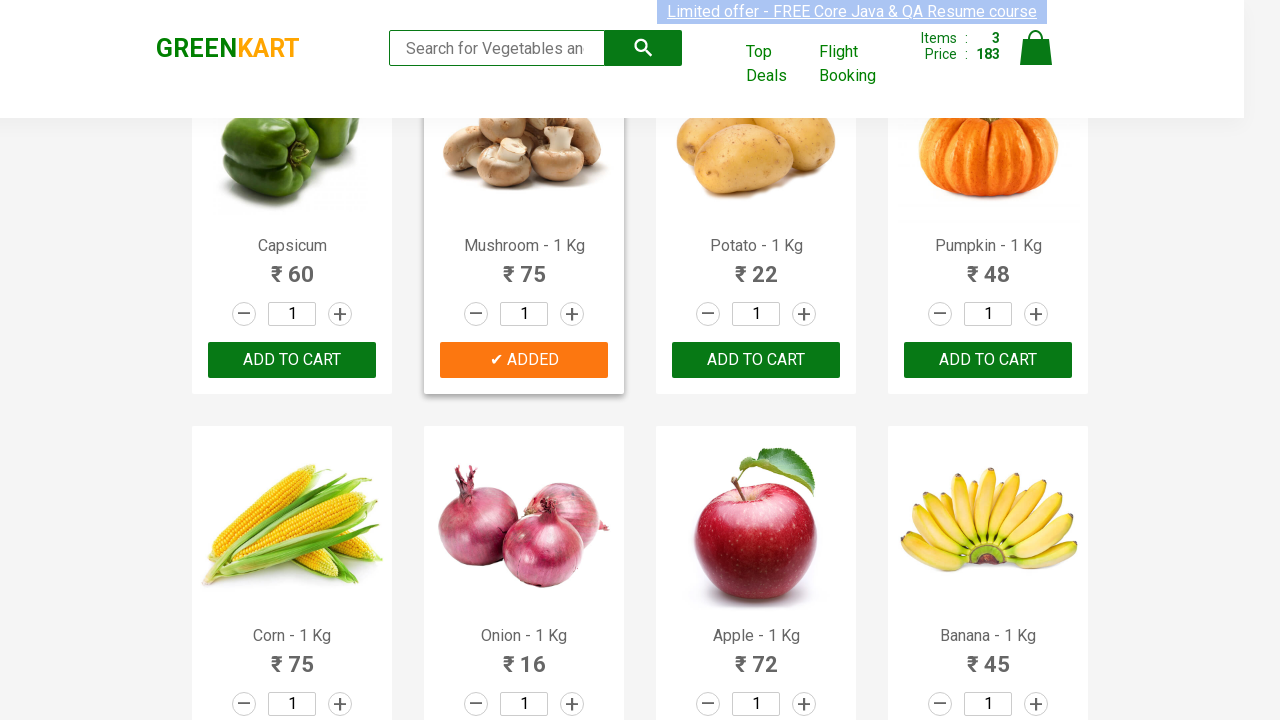

Retrieved text content from product 22
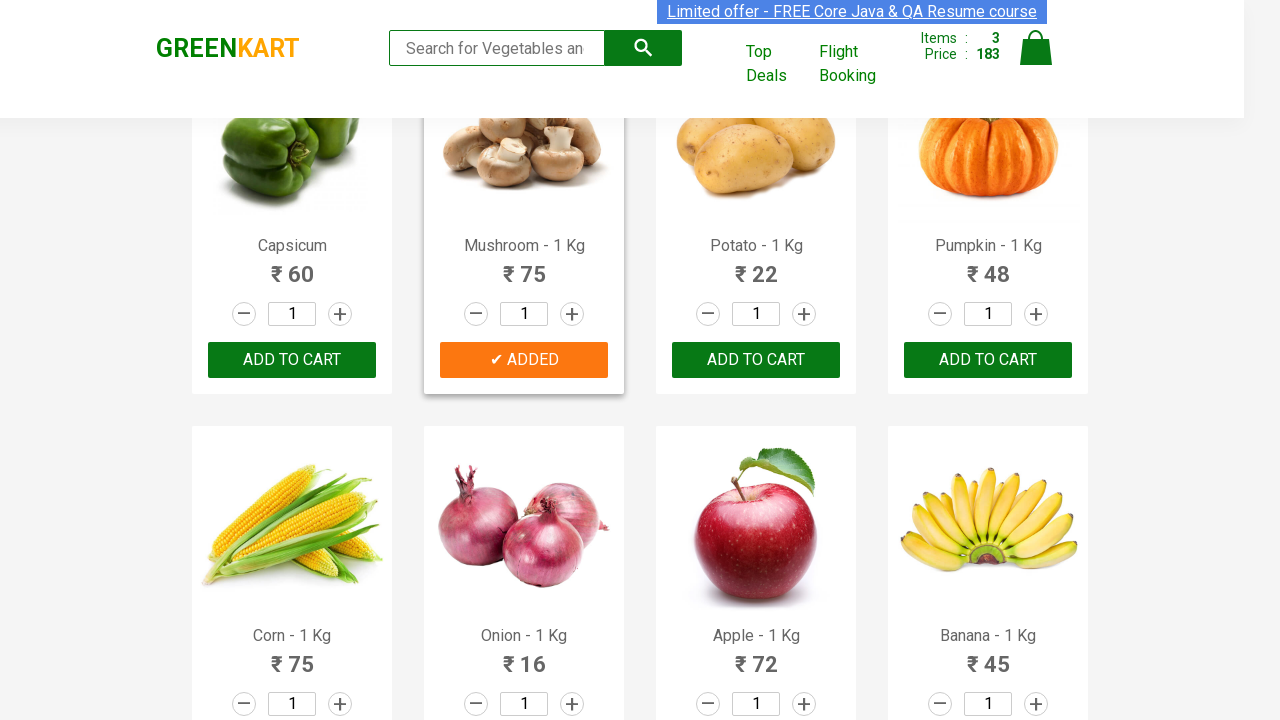

Retrieved text content from product 23
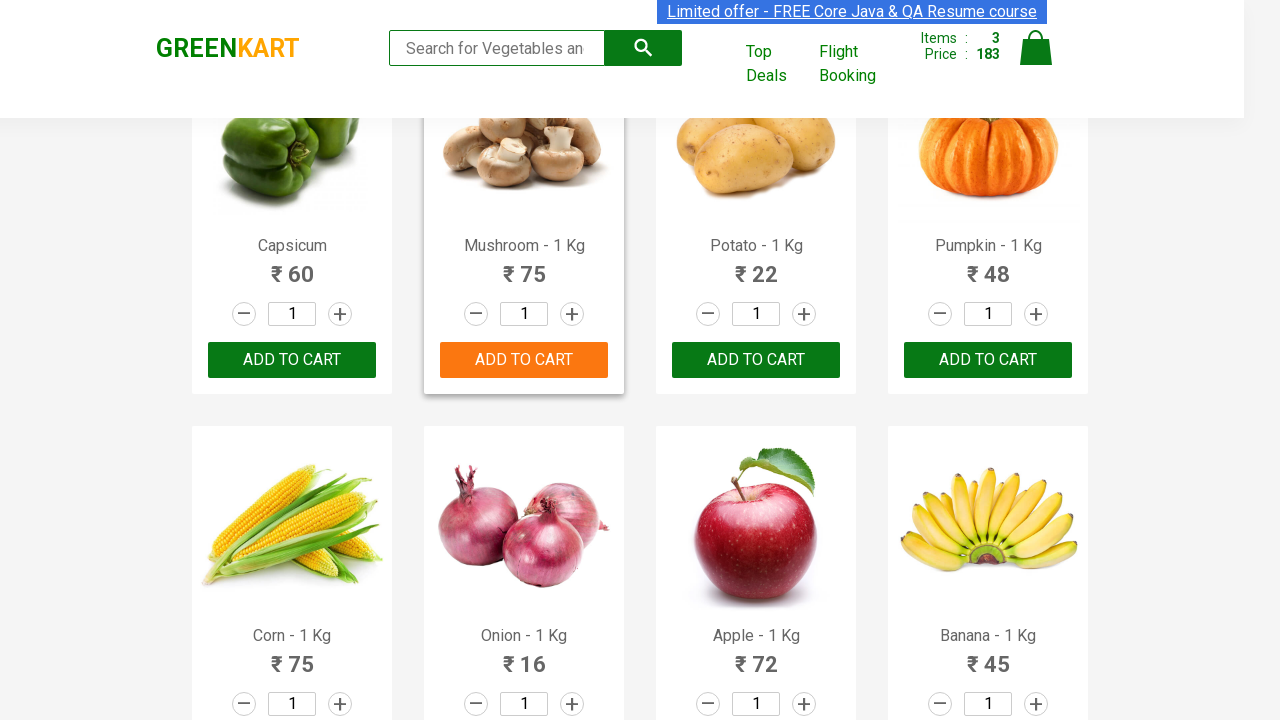

Retrieved text content from product 24
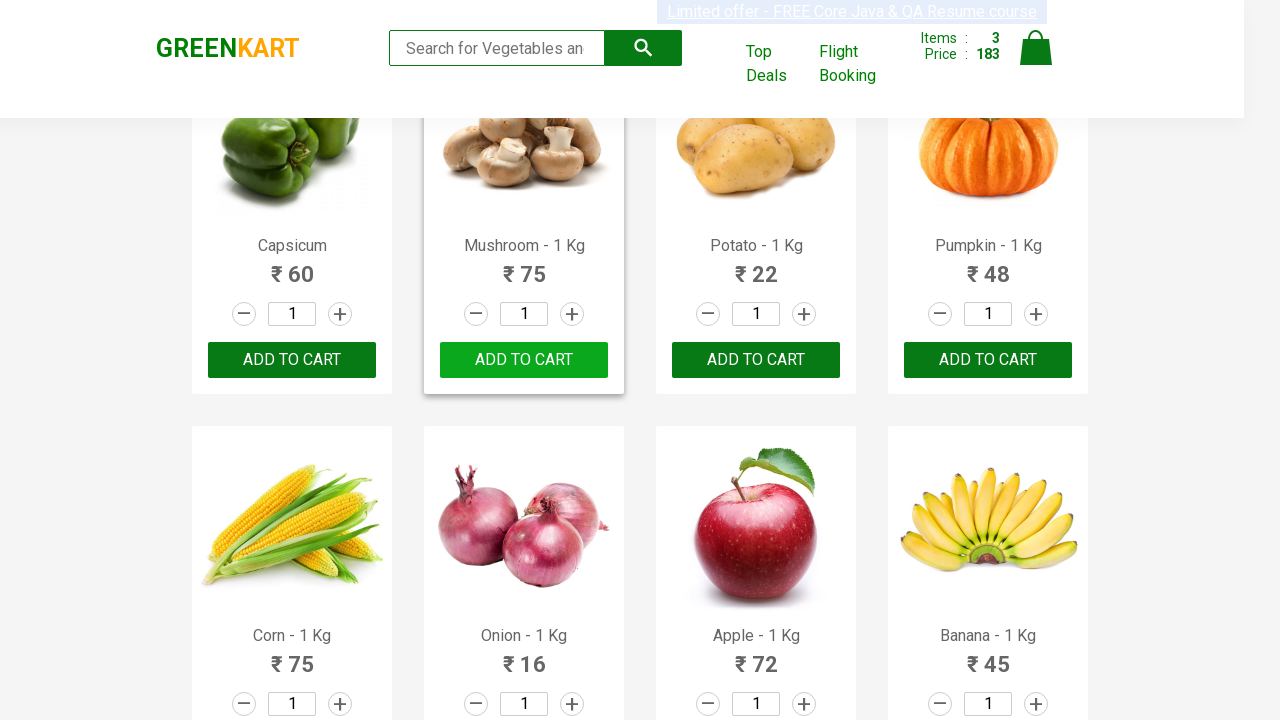

Retrieved text content from product 25
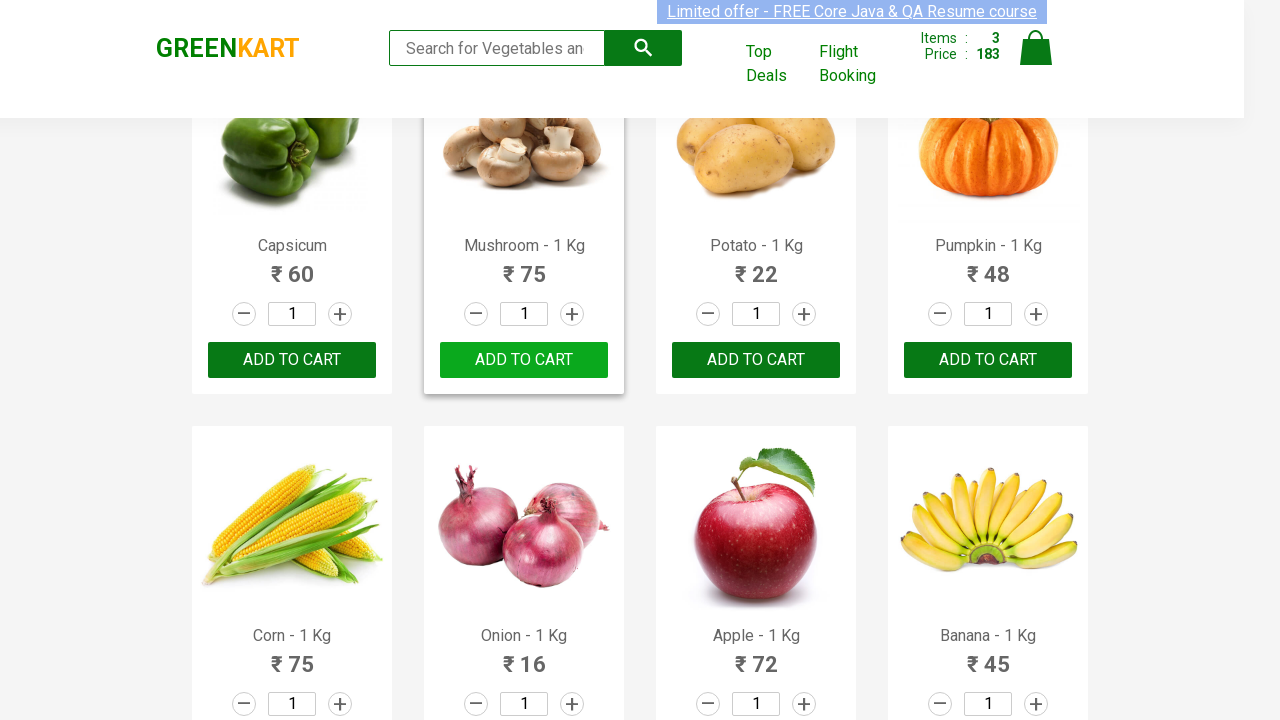

Retrieved text content from product 26
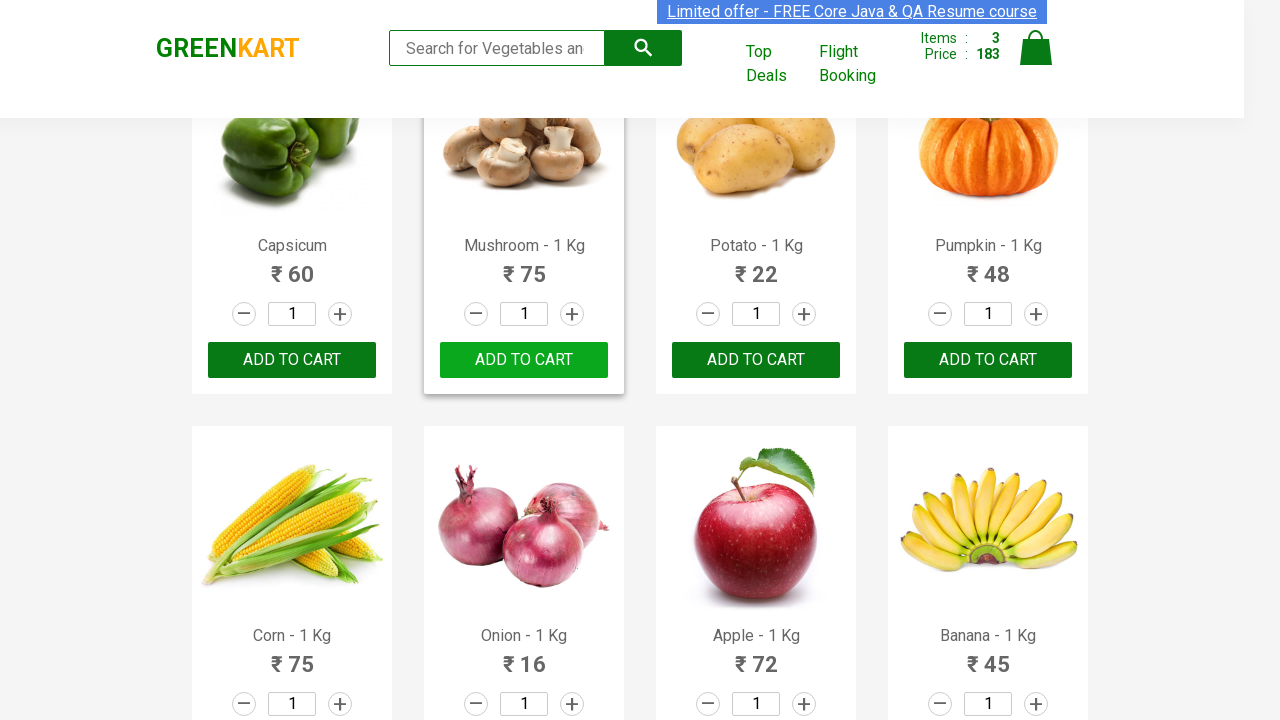

Retrieved text content from product 27
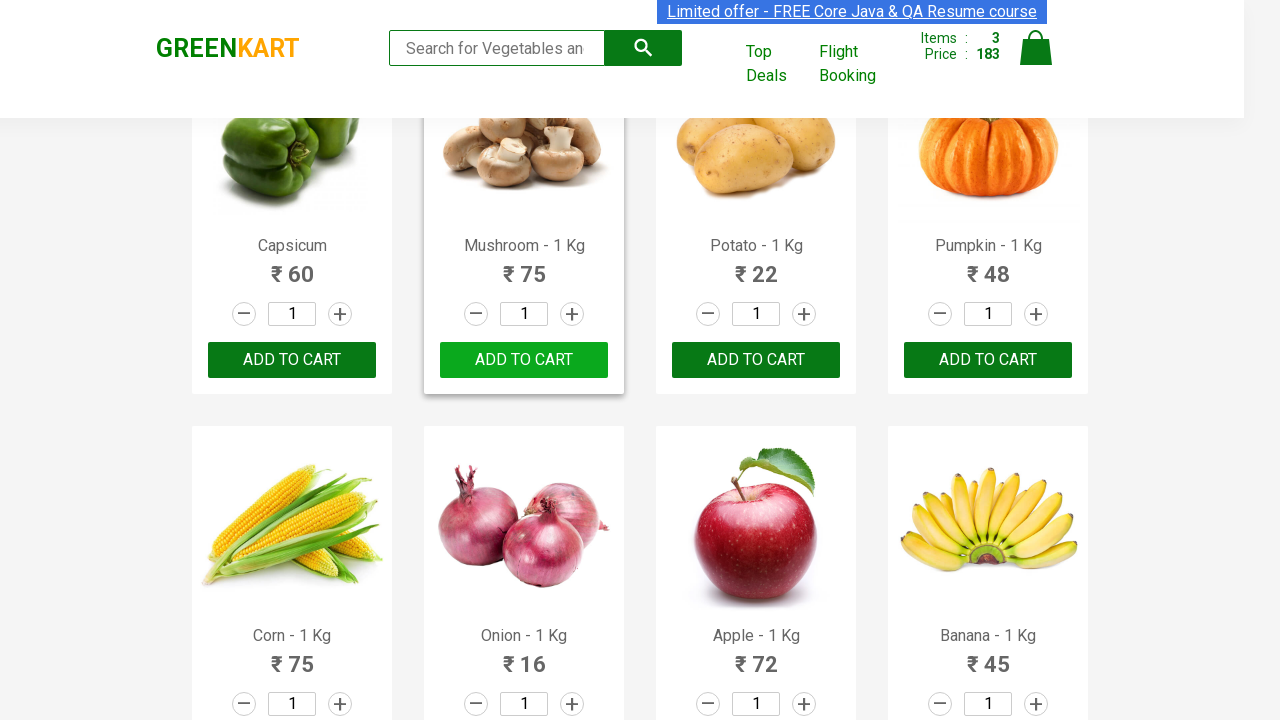

Retrieved text content from product 28
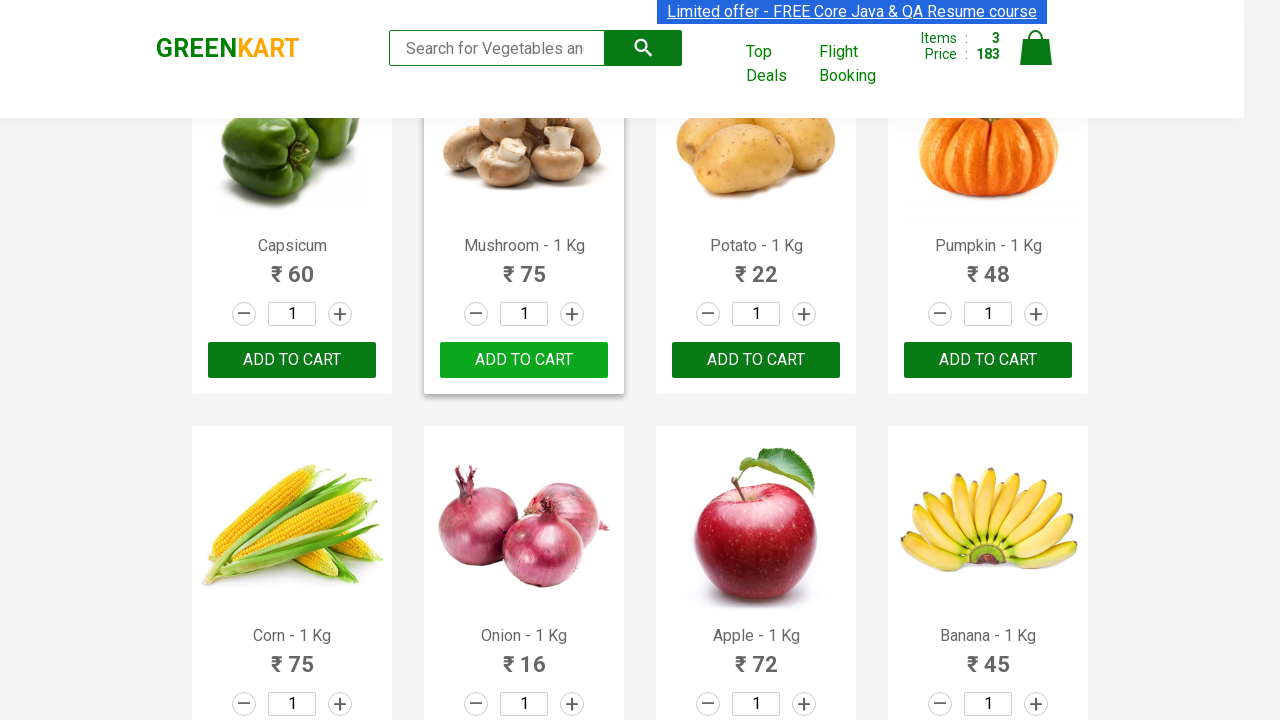

Retrieved text content from product 29
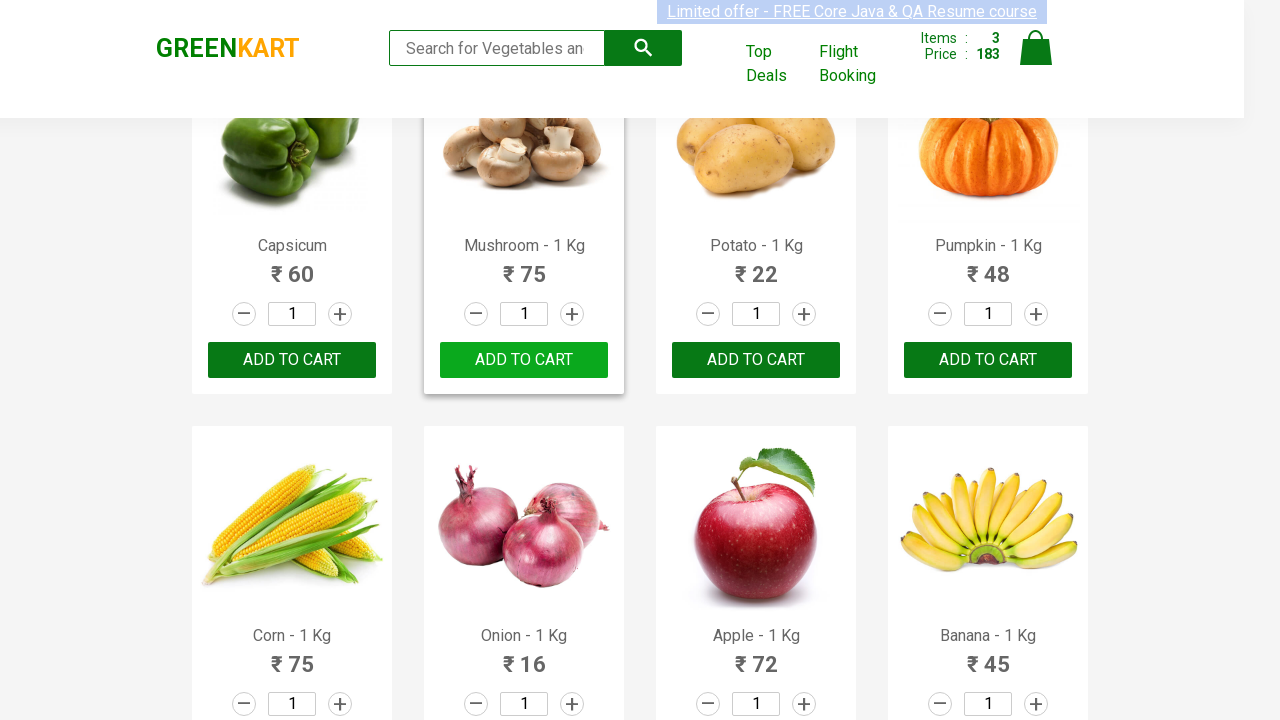

Retrieved text content from product 30
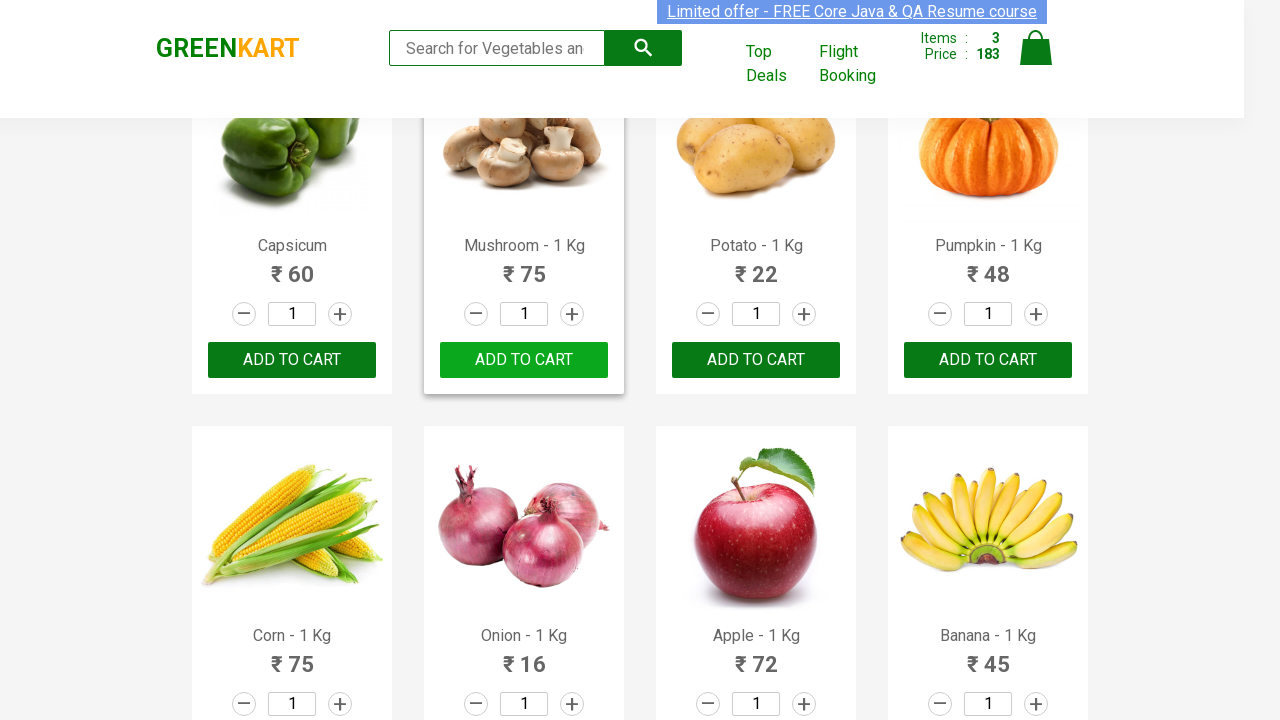

Clicked cart icon to view cart at (1036, 48) on img[alt='Cart']
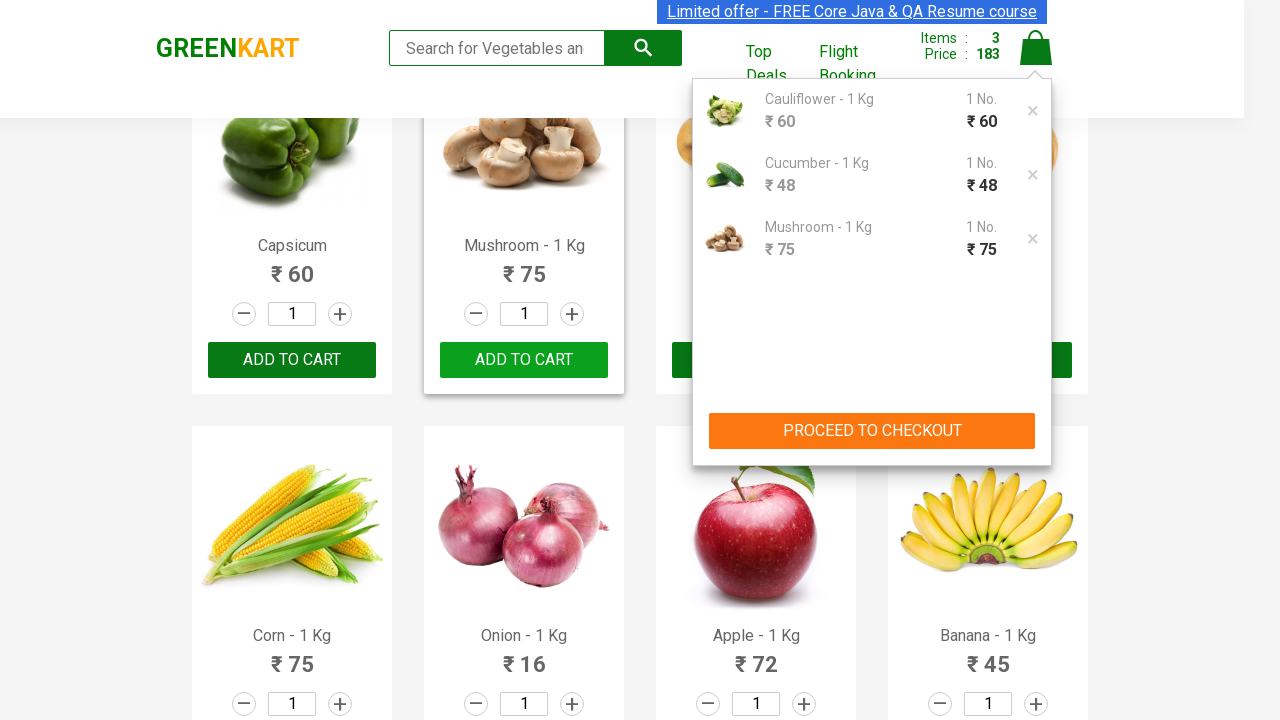

Clicked 'PROCEED TO CHECKOUT' button at (872, 431) on xpath=//button[contains(text(),'PROCEED TO CHECKOUT')]
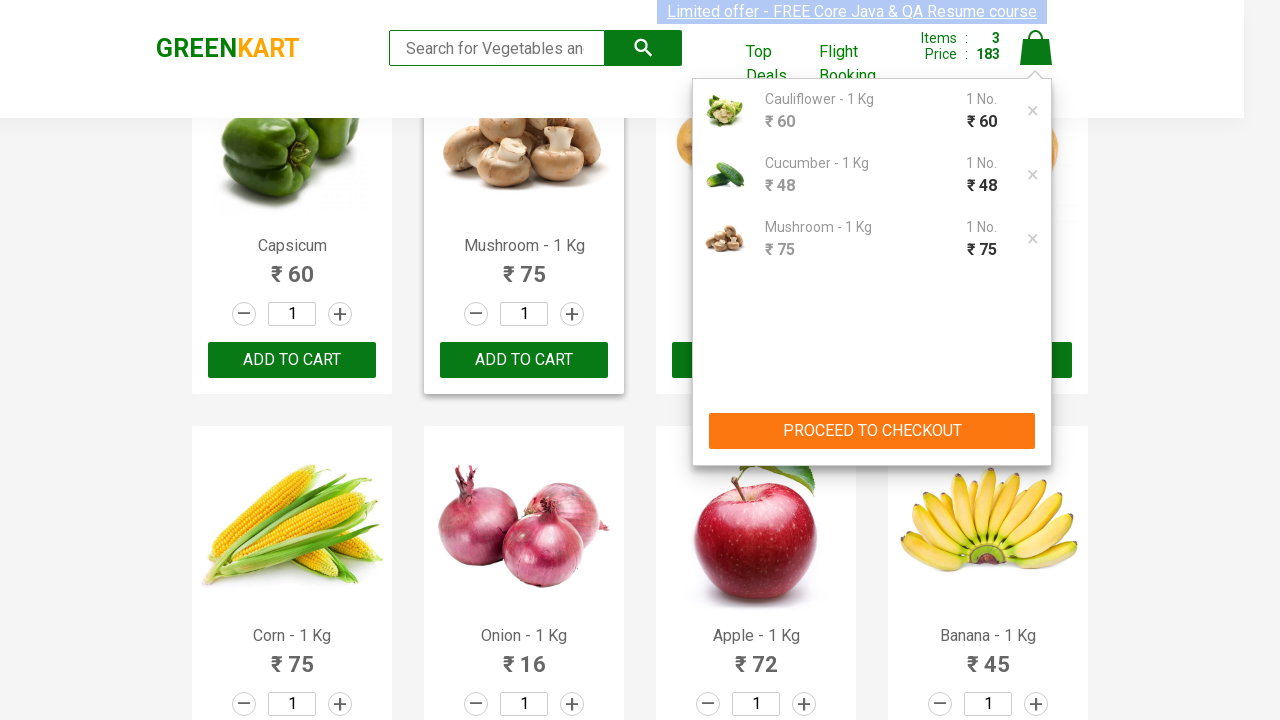

Filled promo code field with invalid code 'test' on .promoCode
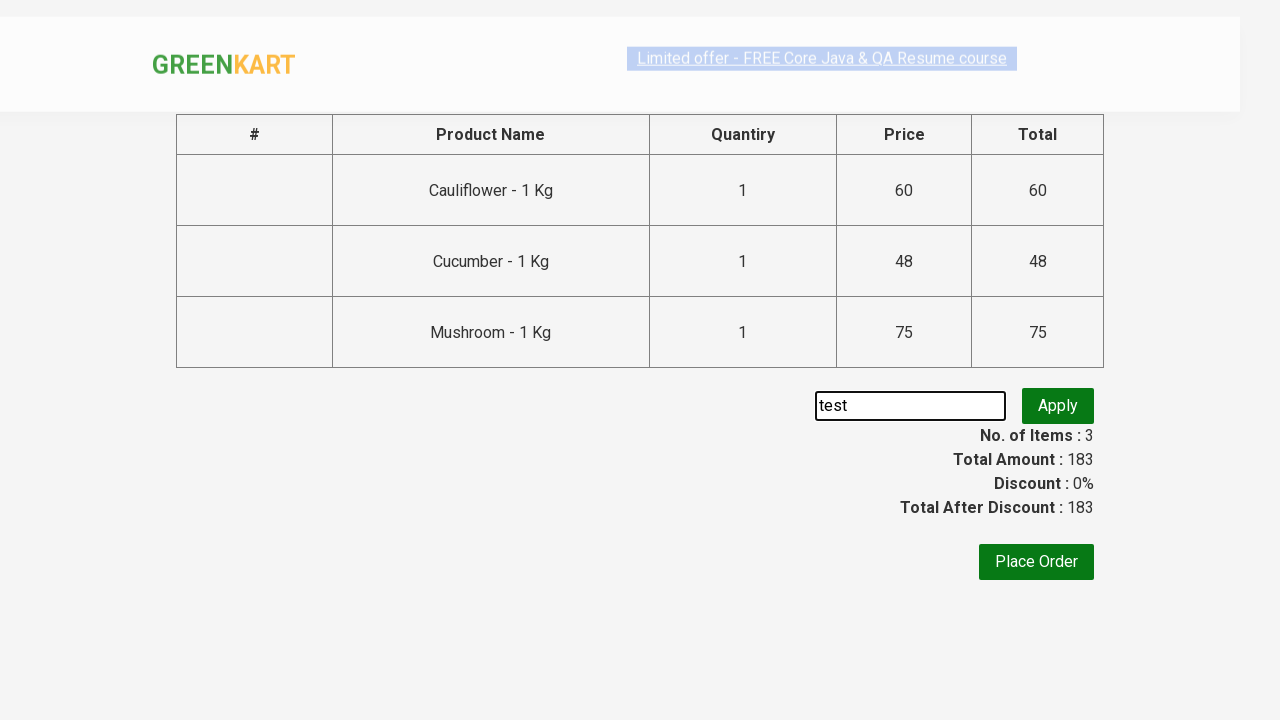

Clicked apply promo button with invalid code at (1058, 411) on button.promoBtn
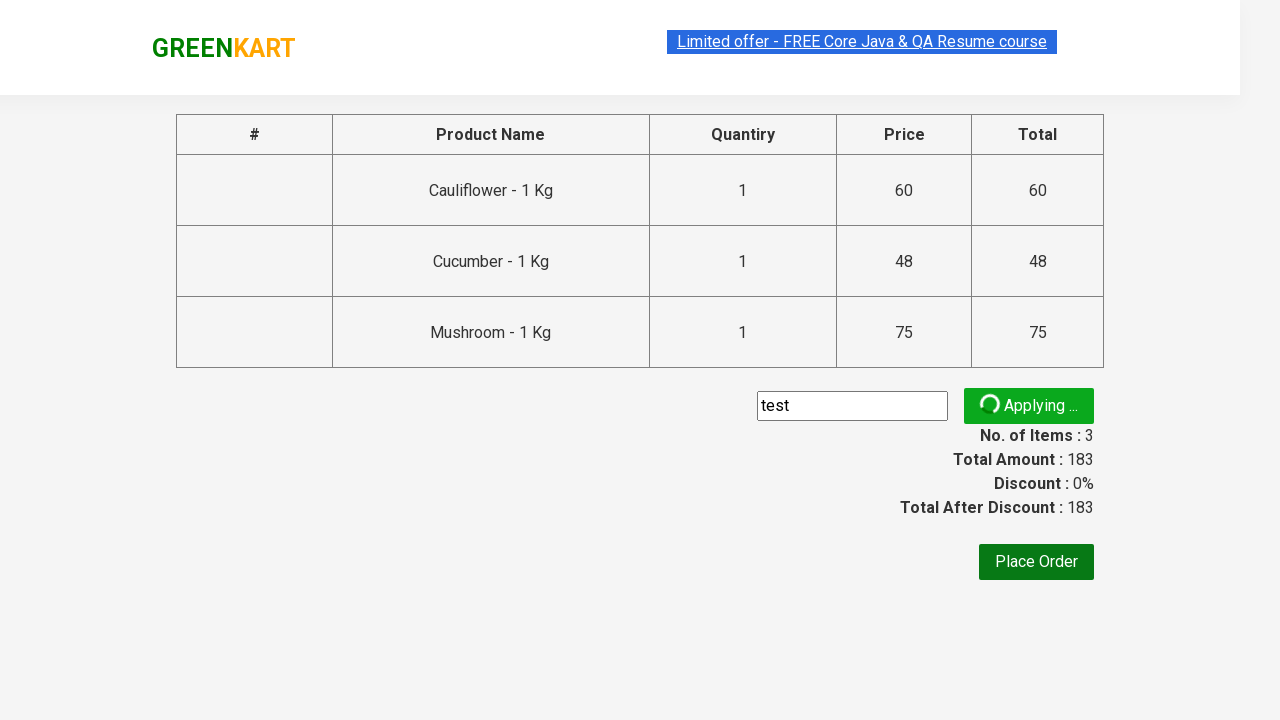

Promo info message appeared for invalid code
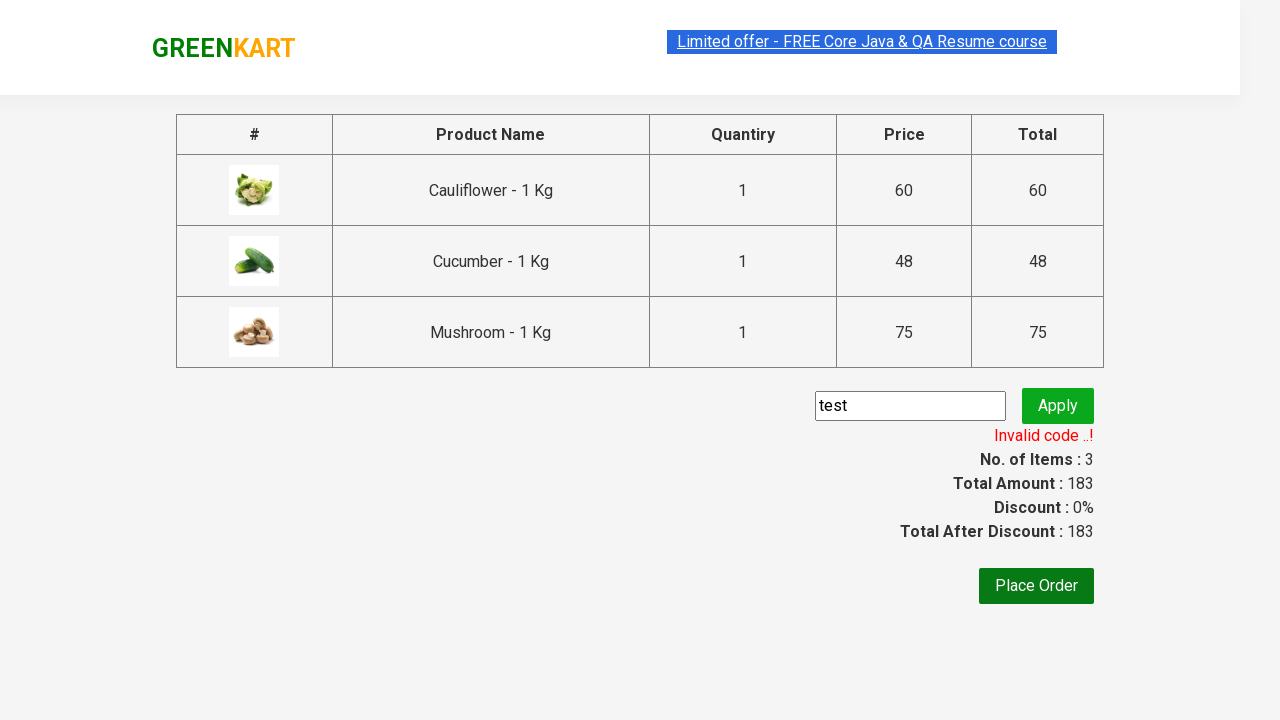

Cleared promo code field on .promoCode
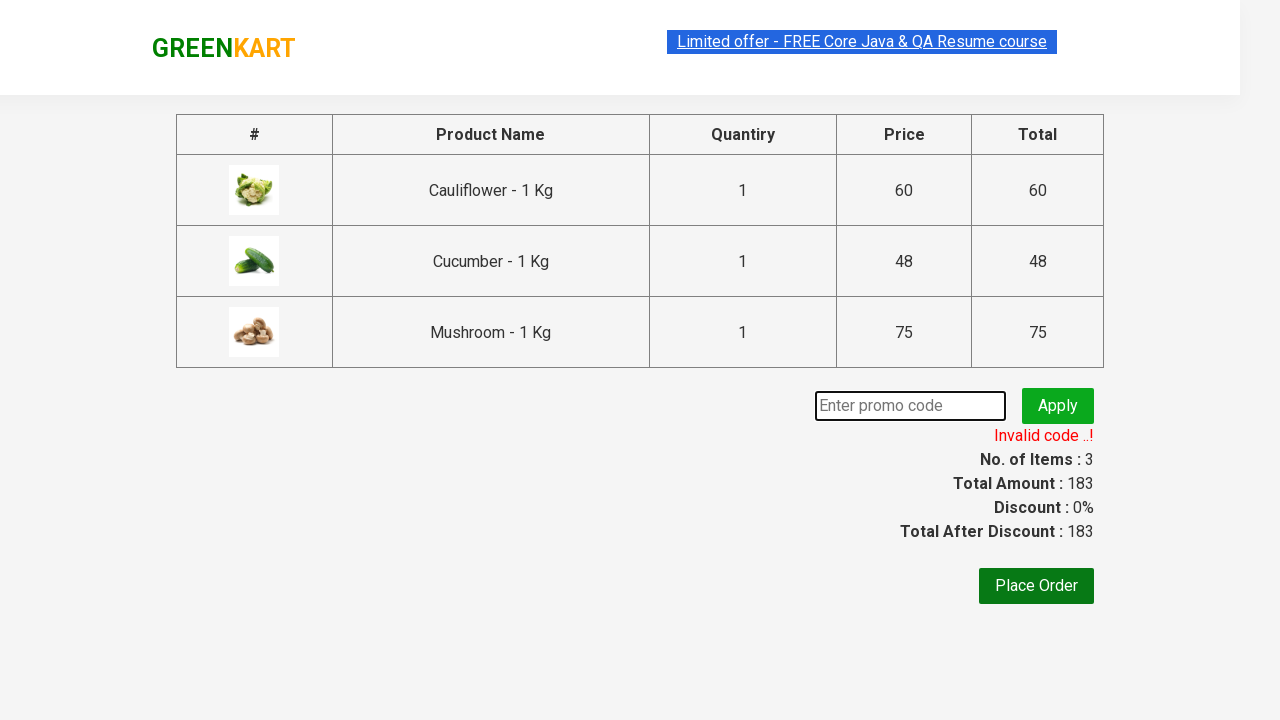

Filled promo code field with valid code 'rahulshettyacademy' on .promoCode
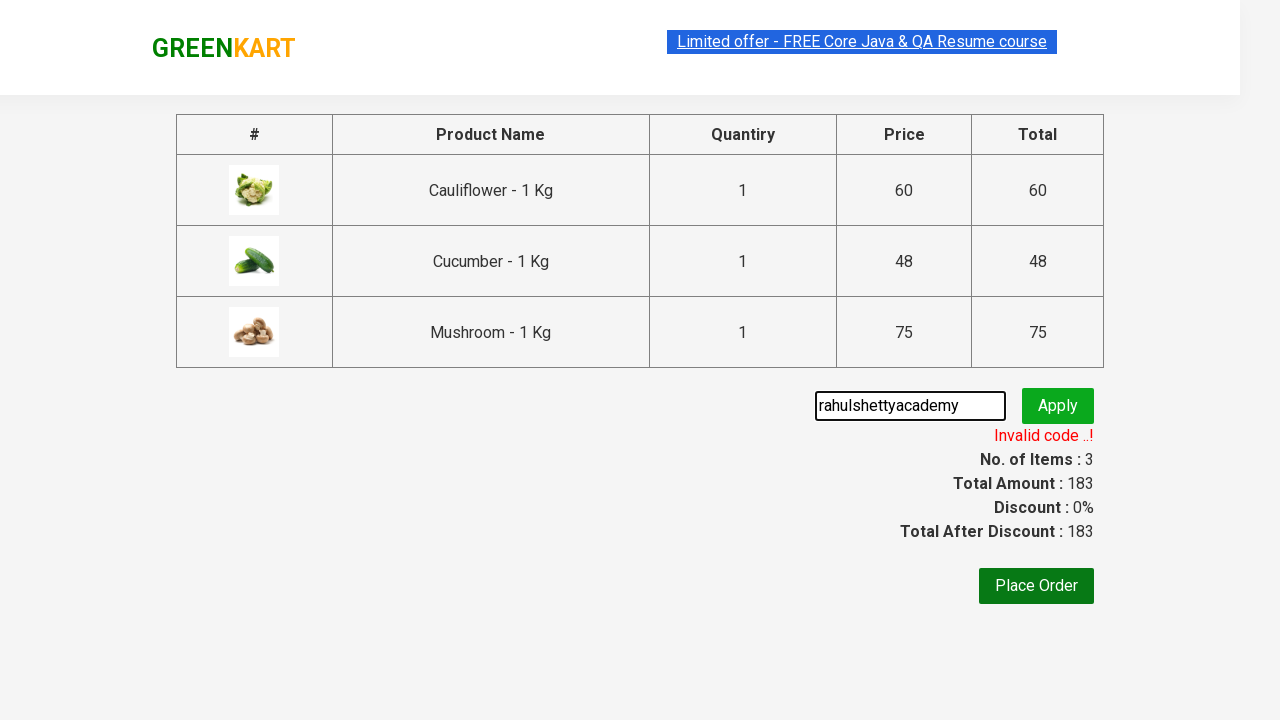

Clicked apply promo button with valid code at (1058, 406) on button.promoBtn
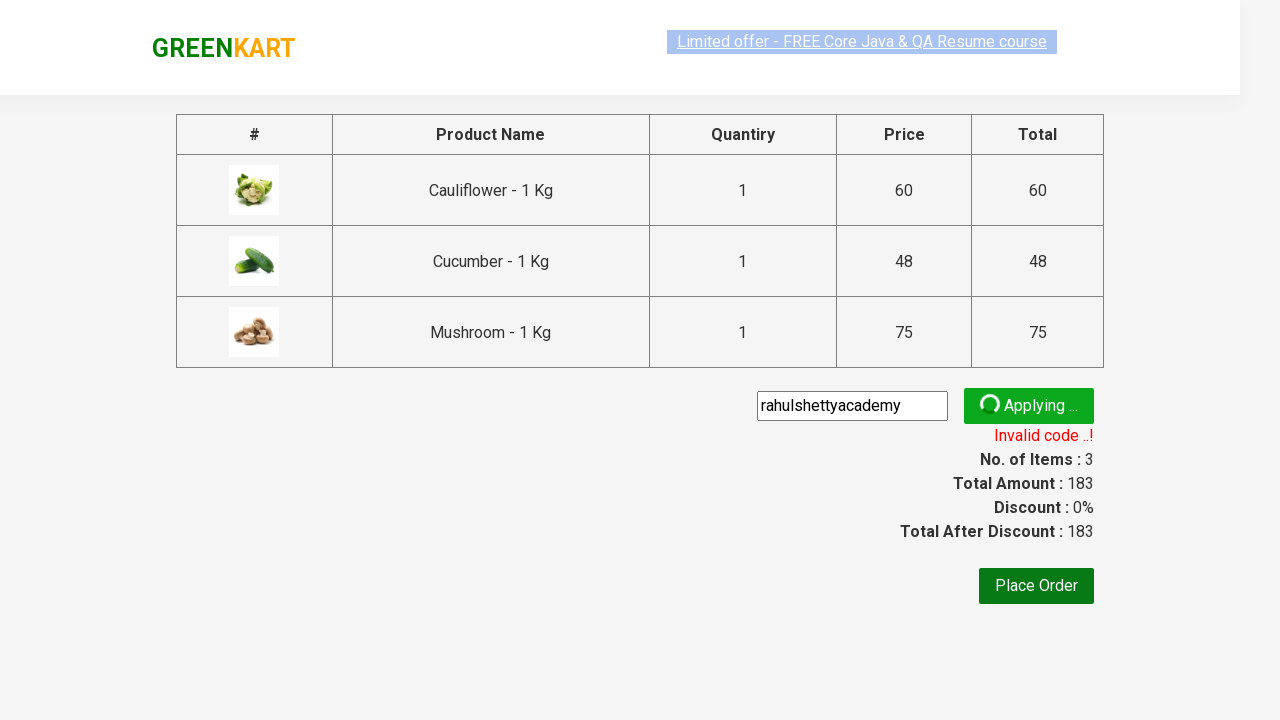

Promo code successfully applied
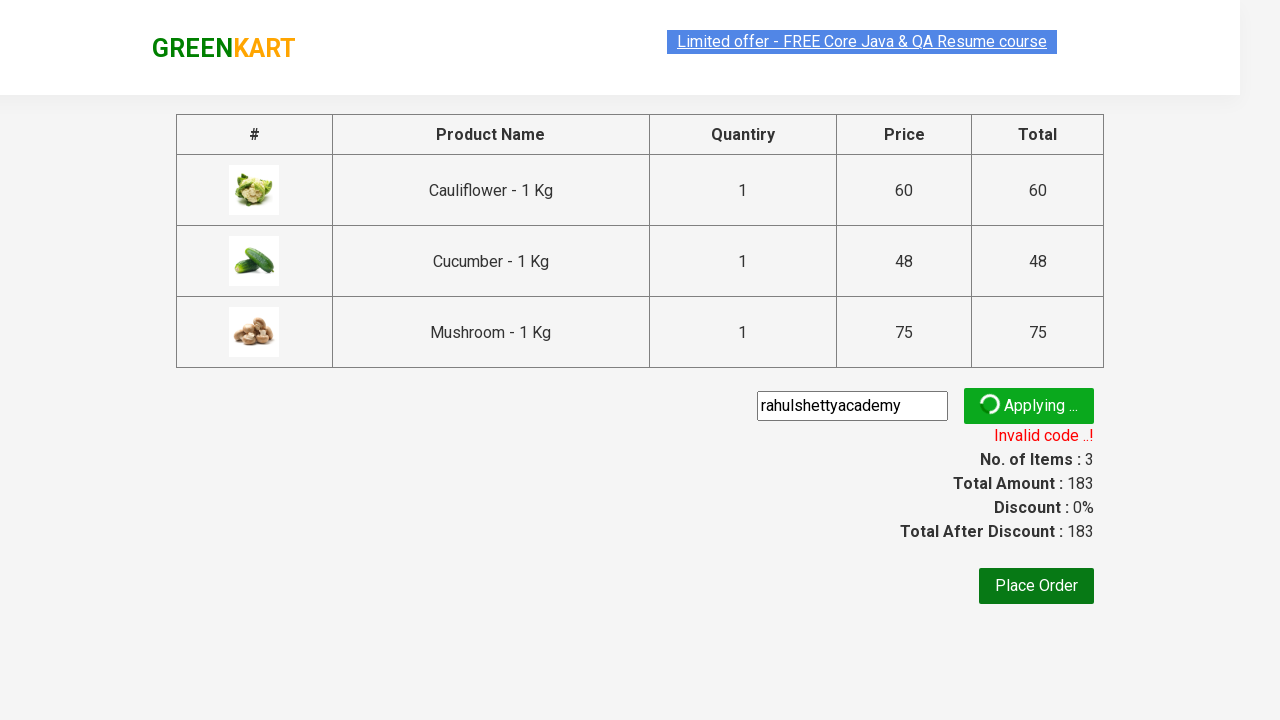

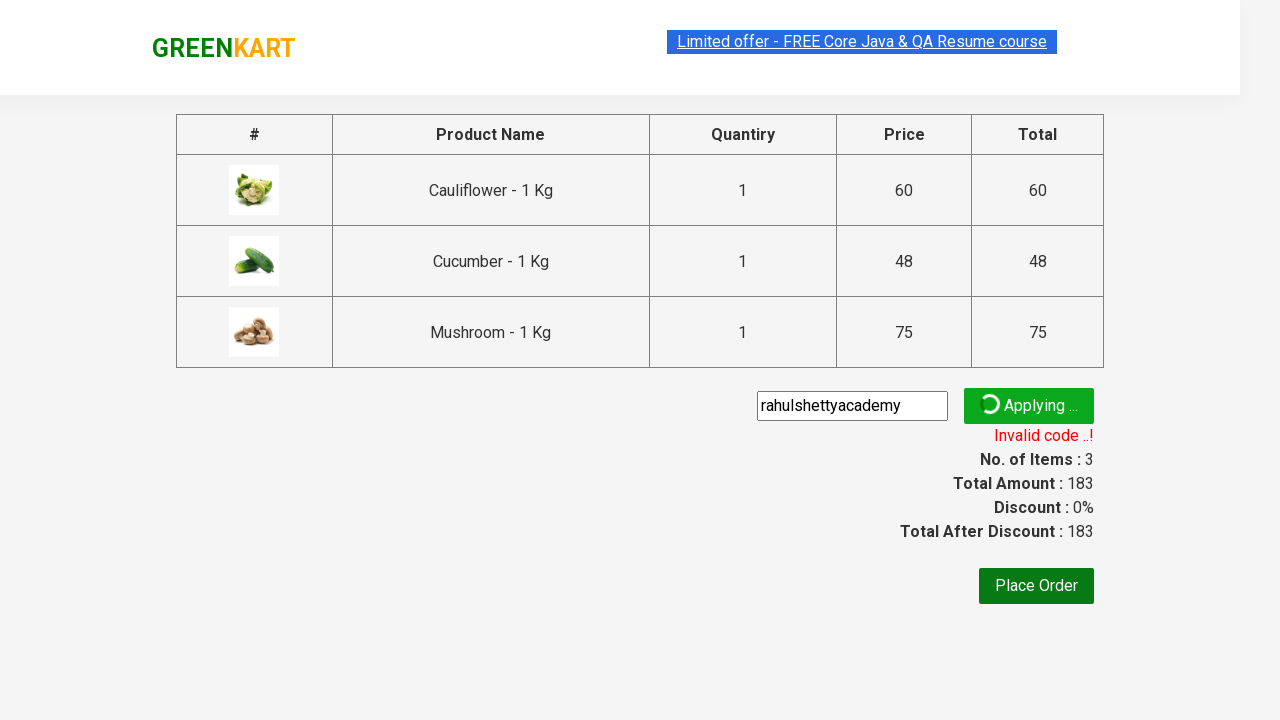